Tests the "Partner With Us" section by finding all clickable elements within that module and clicking each one after scrolling it into view

Starting URL: https://www.pepperfry.com/

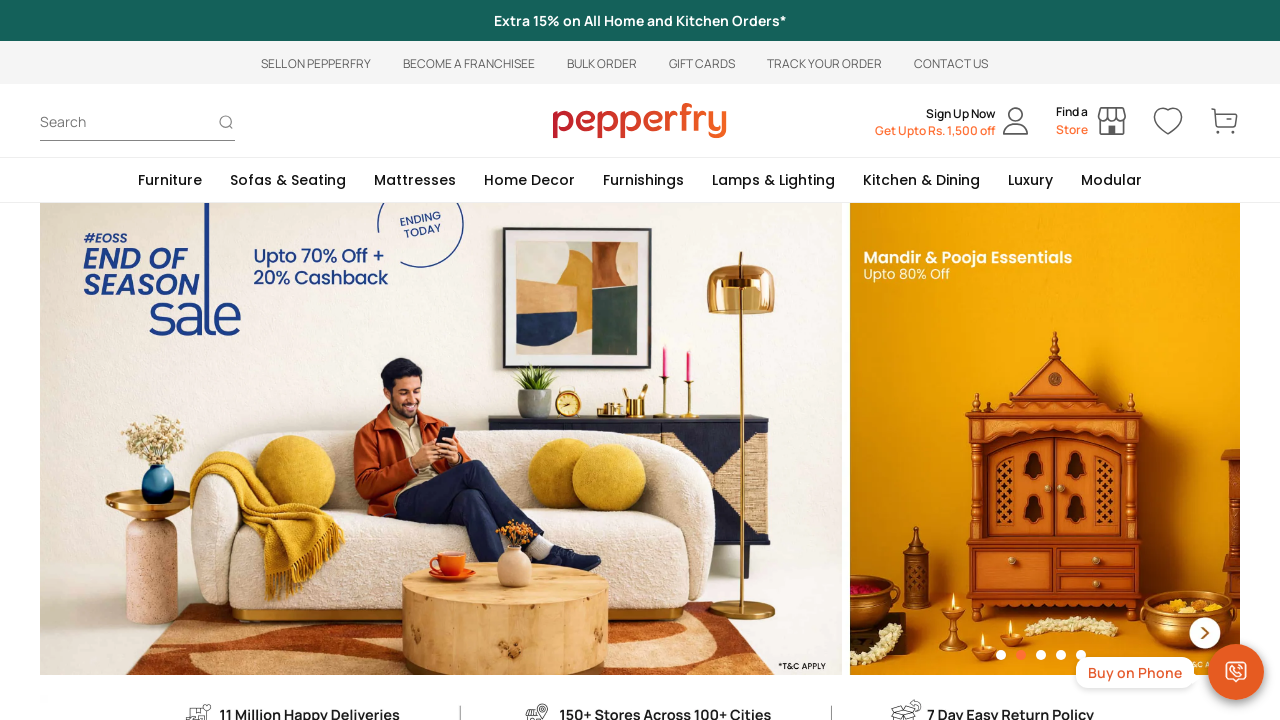

Located the 'Partner With Us' section
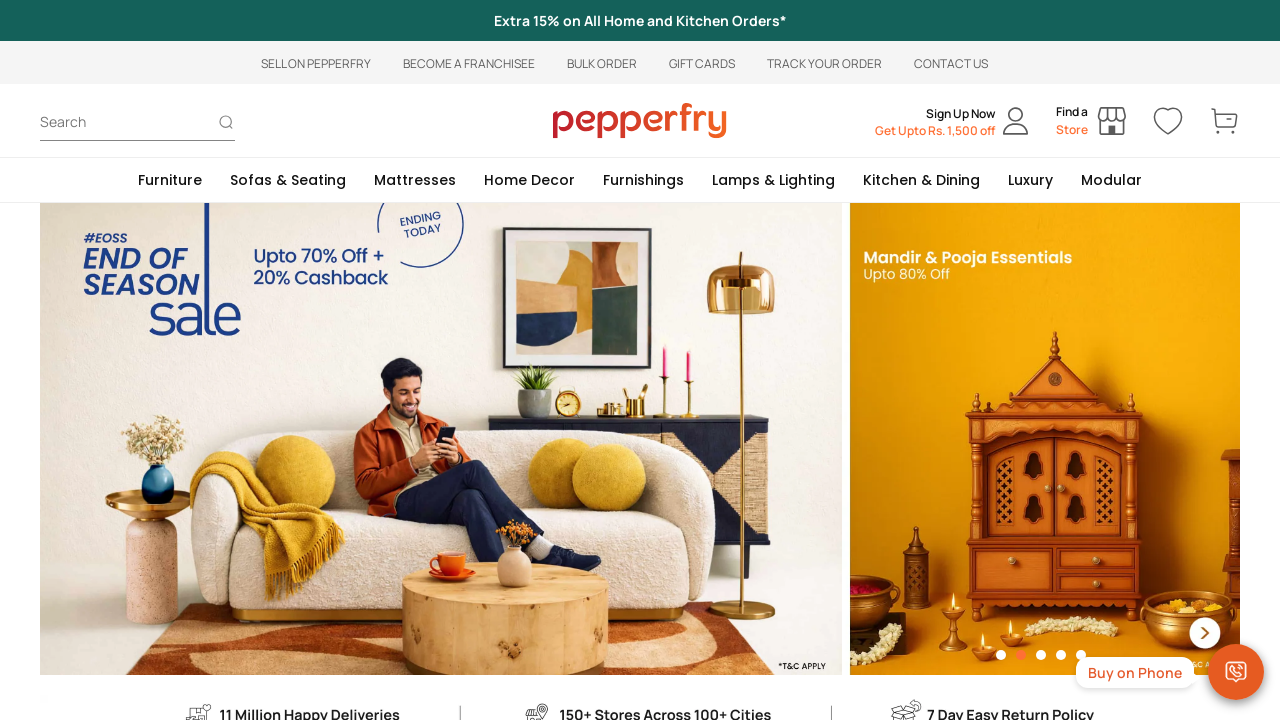

Found 6 clickable elements in Partner With Us module
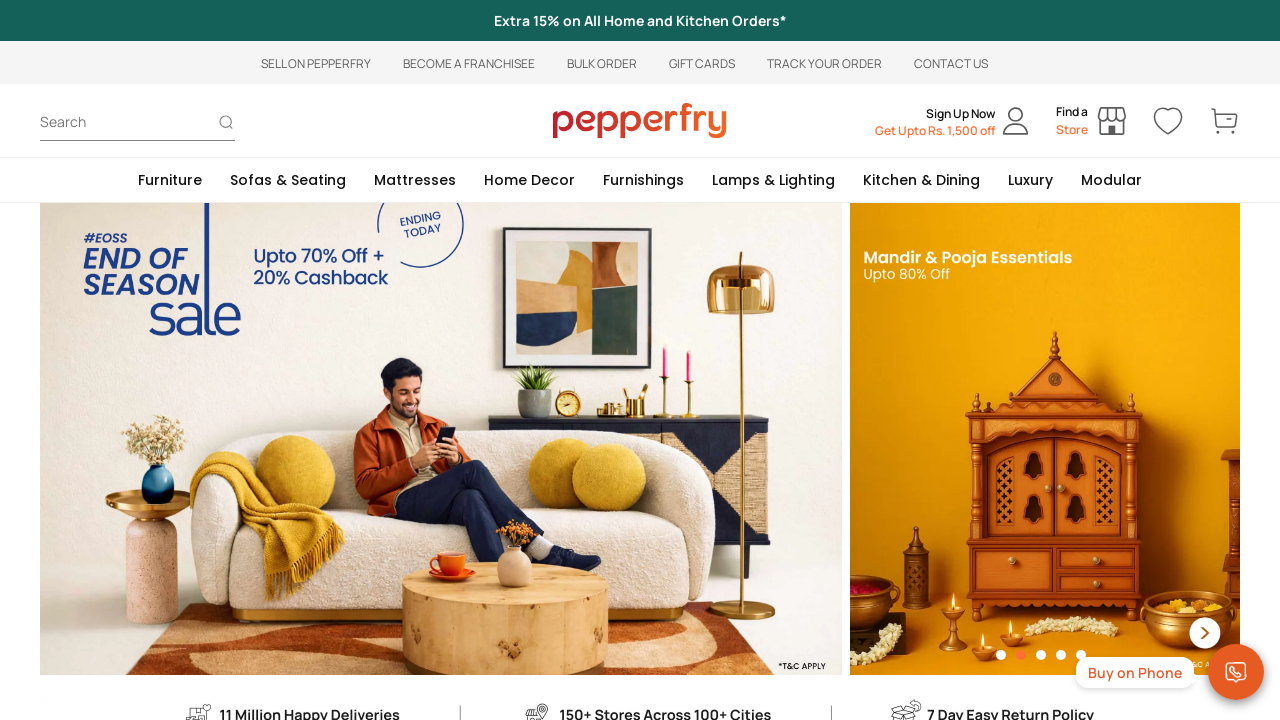

Retrieved text content from element 1: 'Sell on Pepperfry'
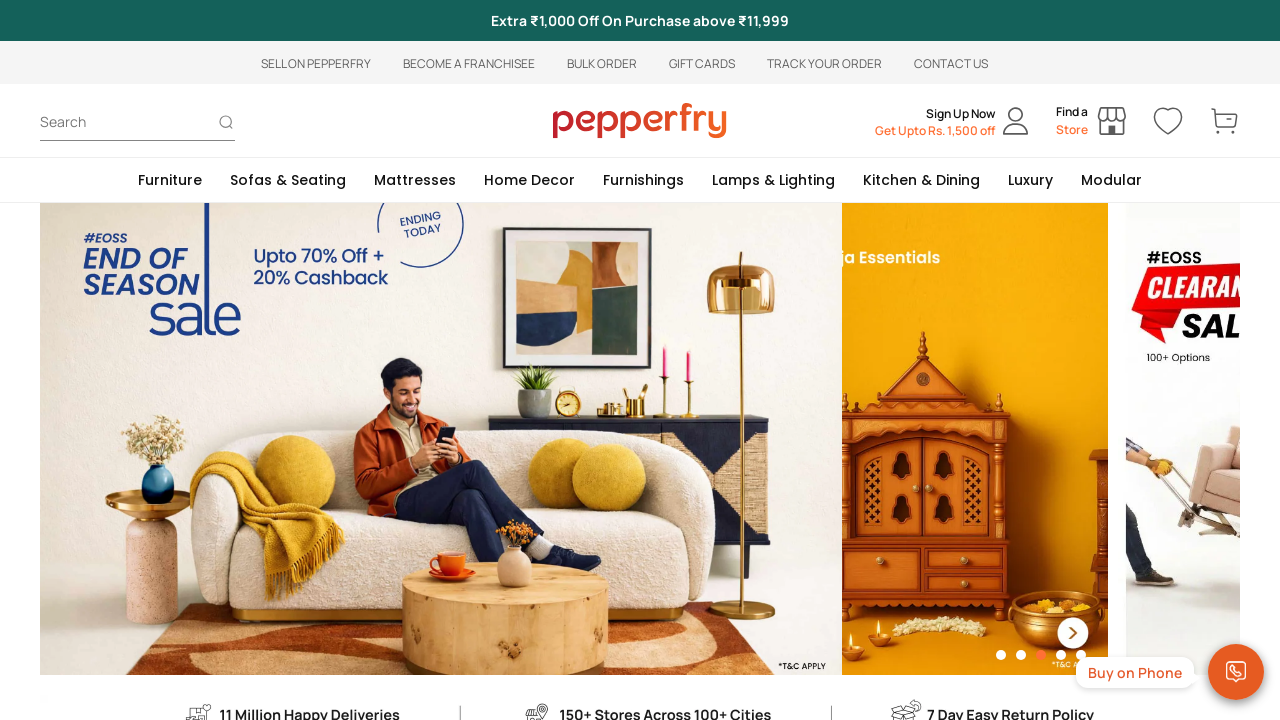

Scrolled element 1 into view
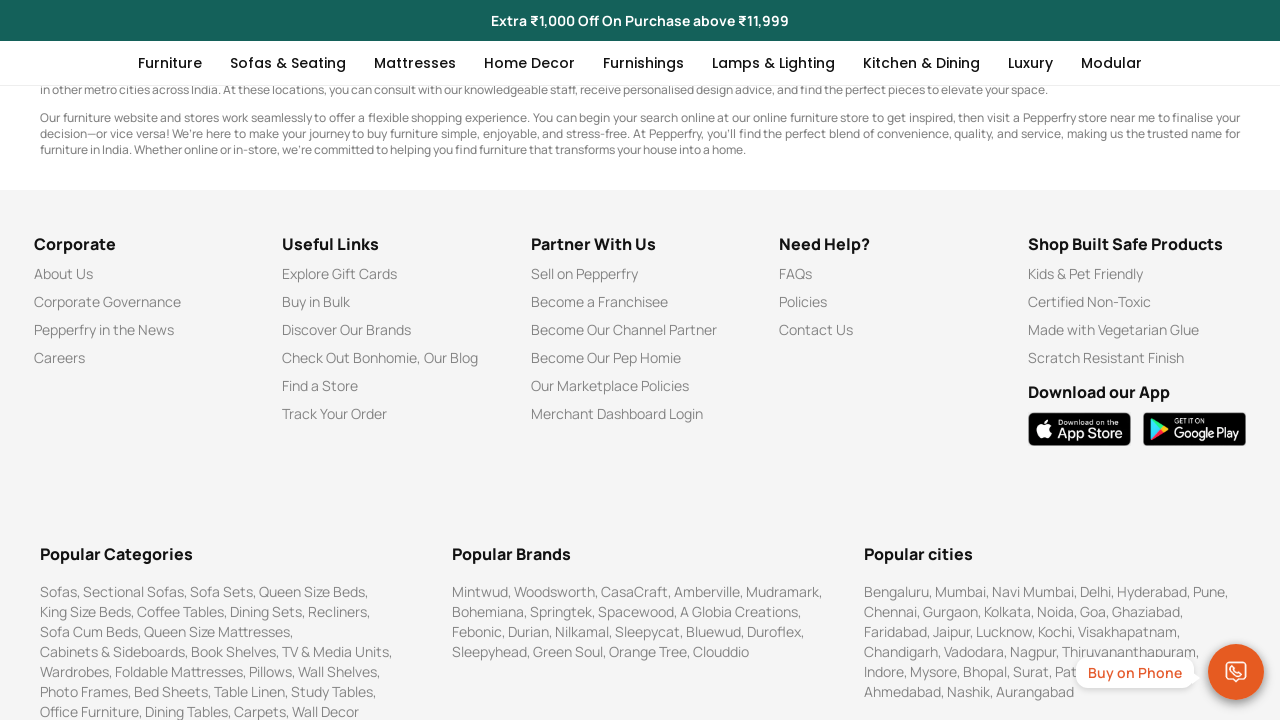

Waited 3 seconds for element to settle
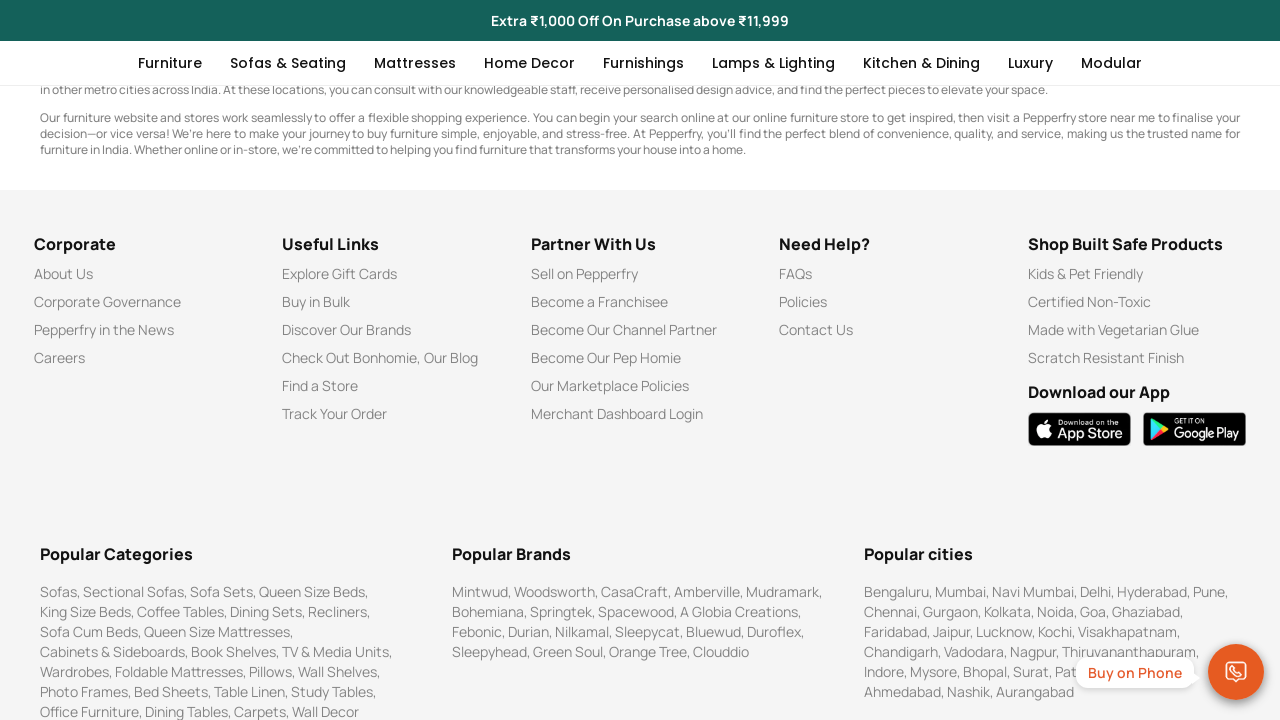

Scrolled page up by 200px for better visibility
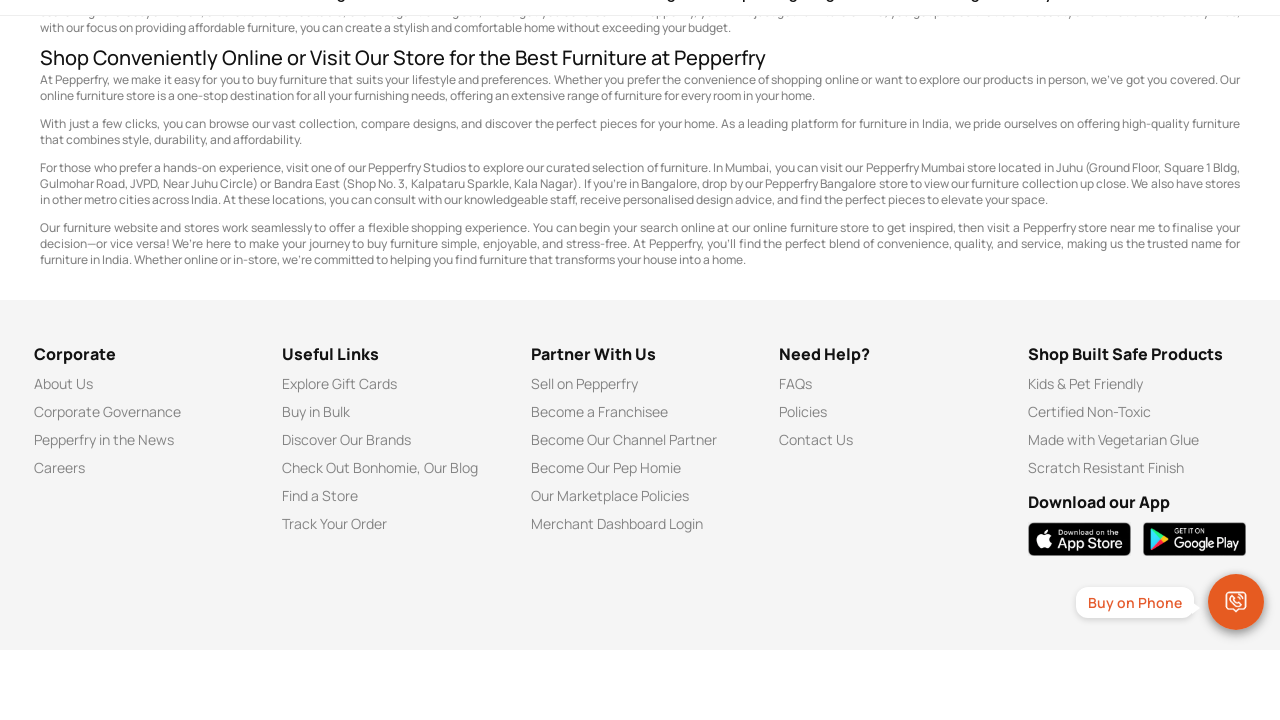

Waited 3 seconds before clicking
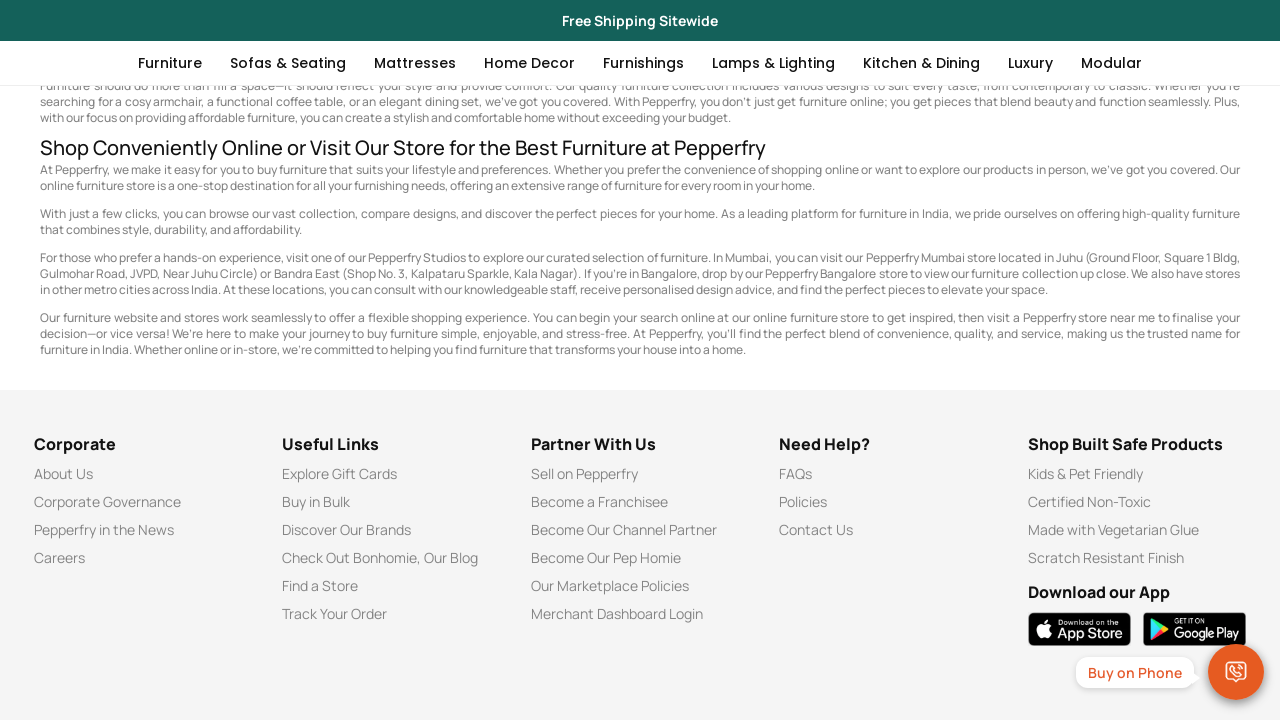

Clicked element 1 in Partner With Us section at (640, 474) on xpath=//p[text()='Partner With Us']/parent::div >> div >> nth=0
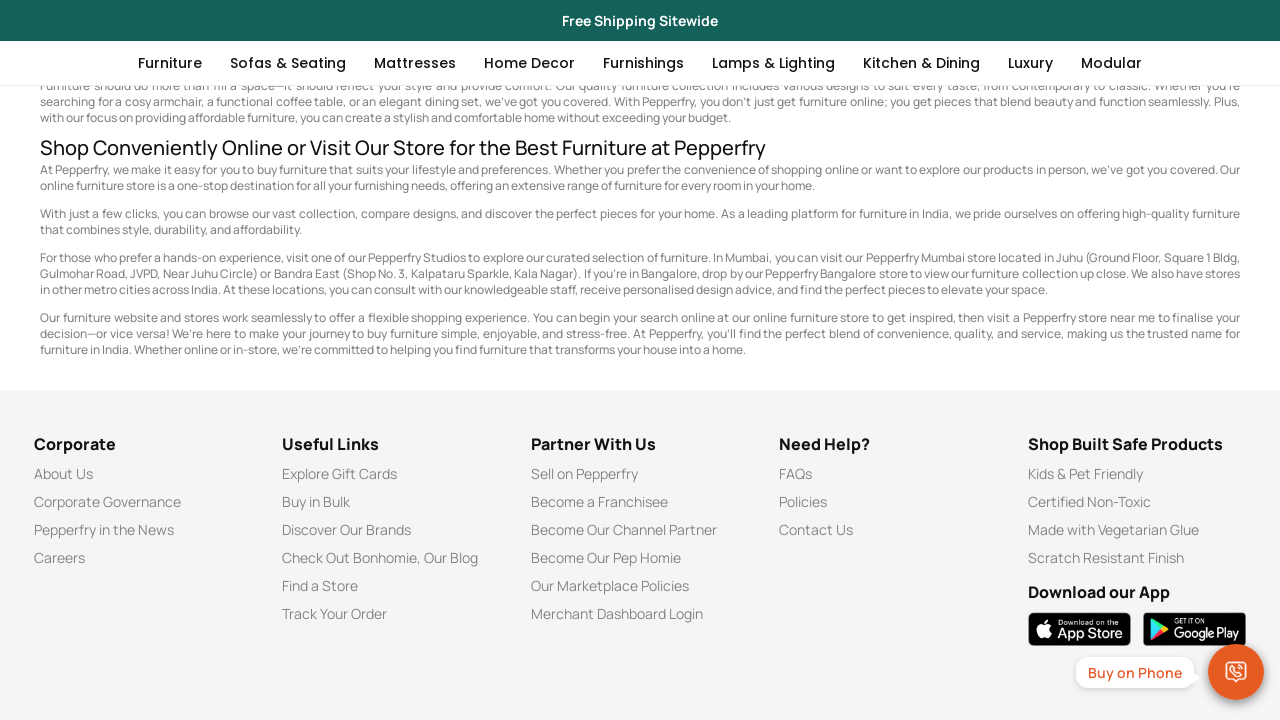

Waited 3 seconds after clicking
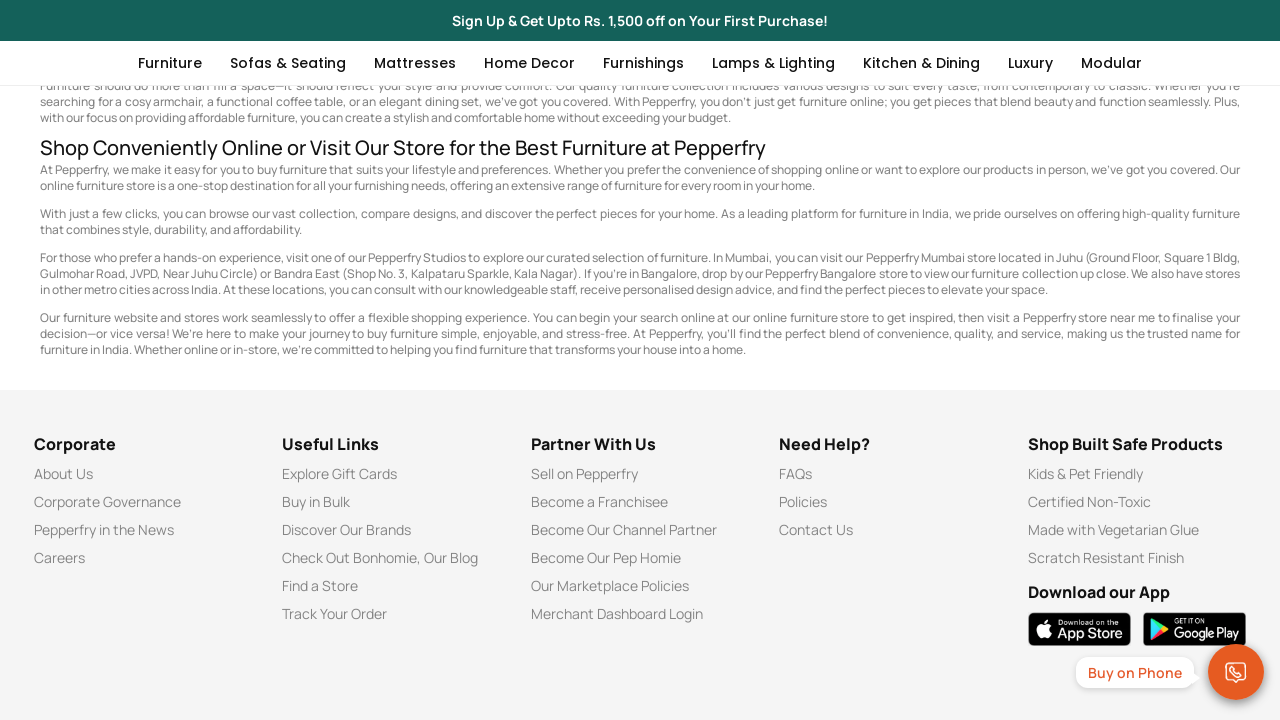

Retrieved text content from element 2: 'Become a Franchisee'
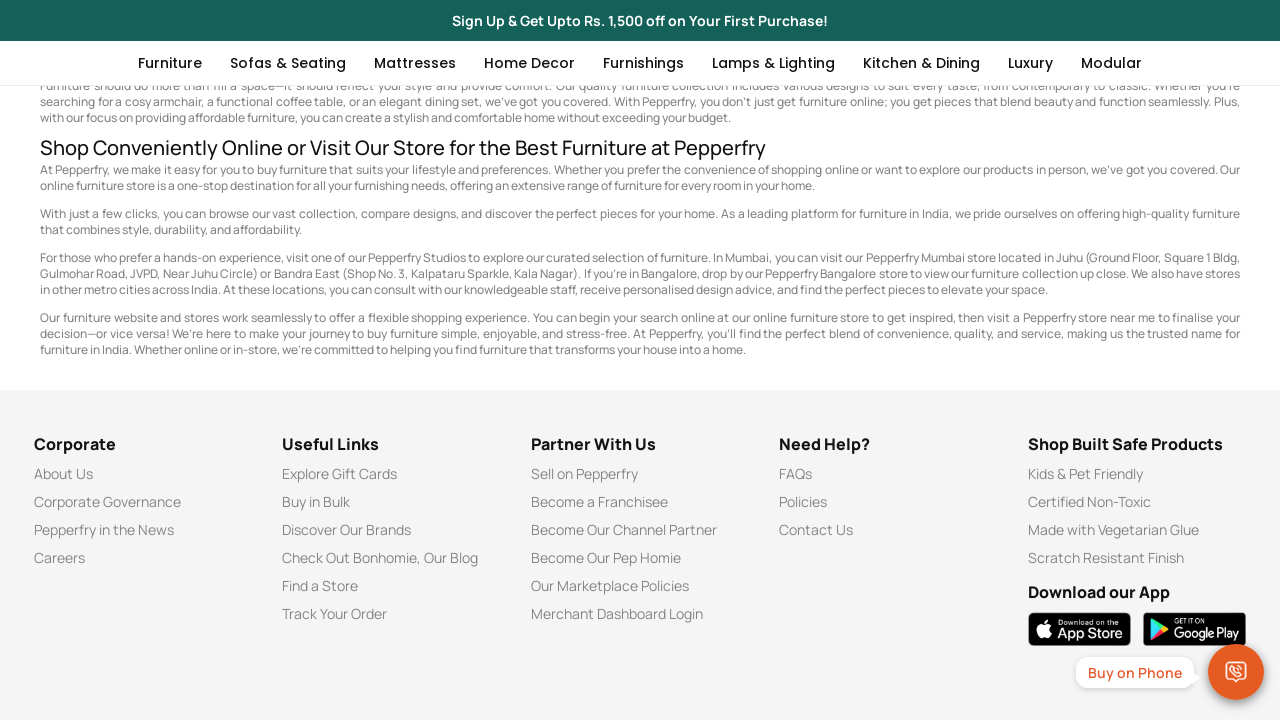

Scrolled element 2 into view
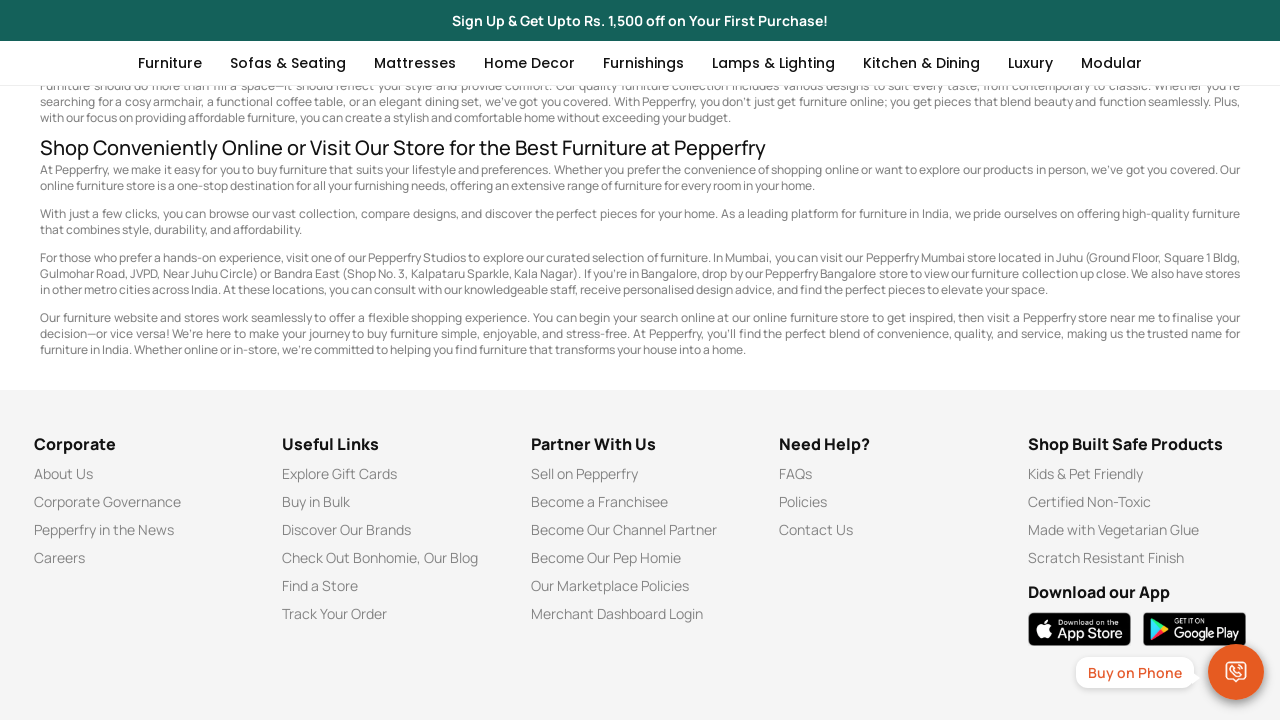

Waited 3 seconds for element to settle
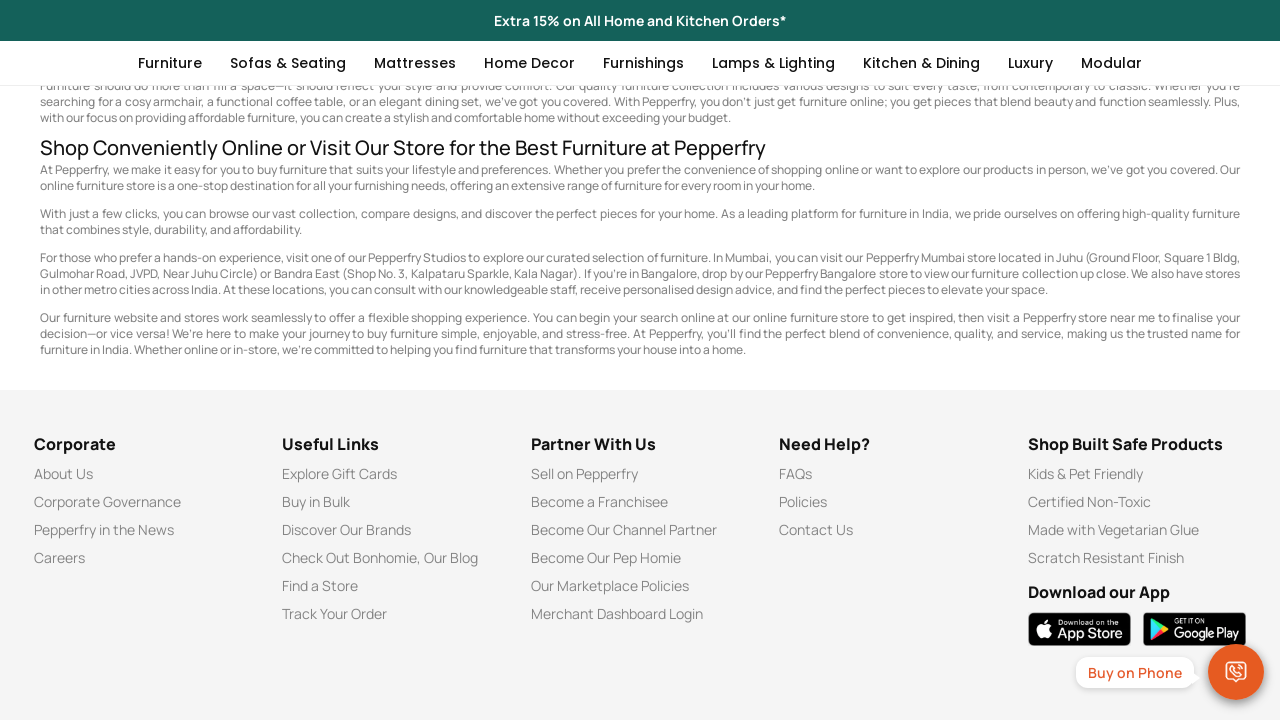

Scrolled page up by 200px for better visibility
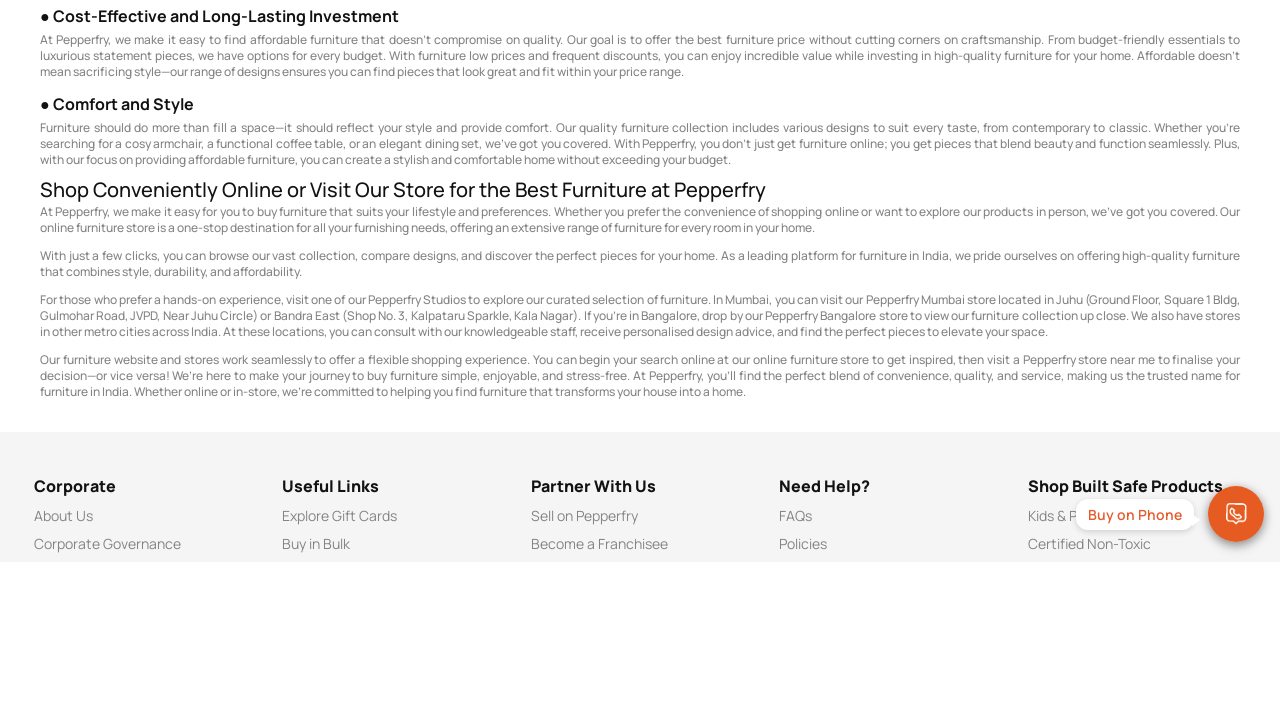

Waited 3 seconds before clicking
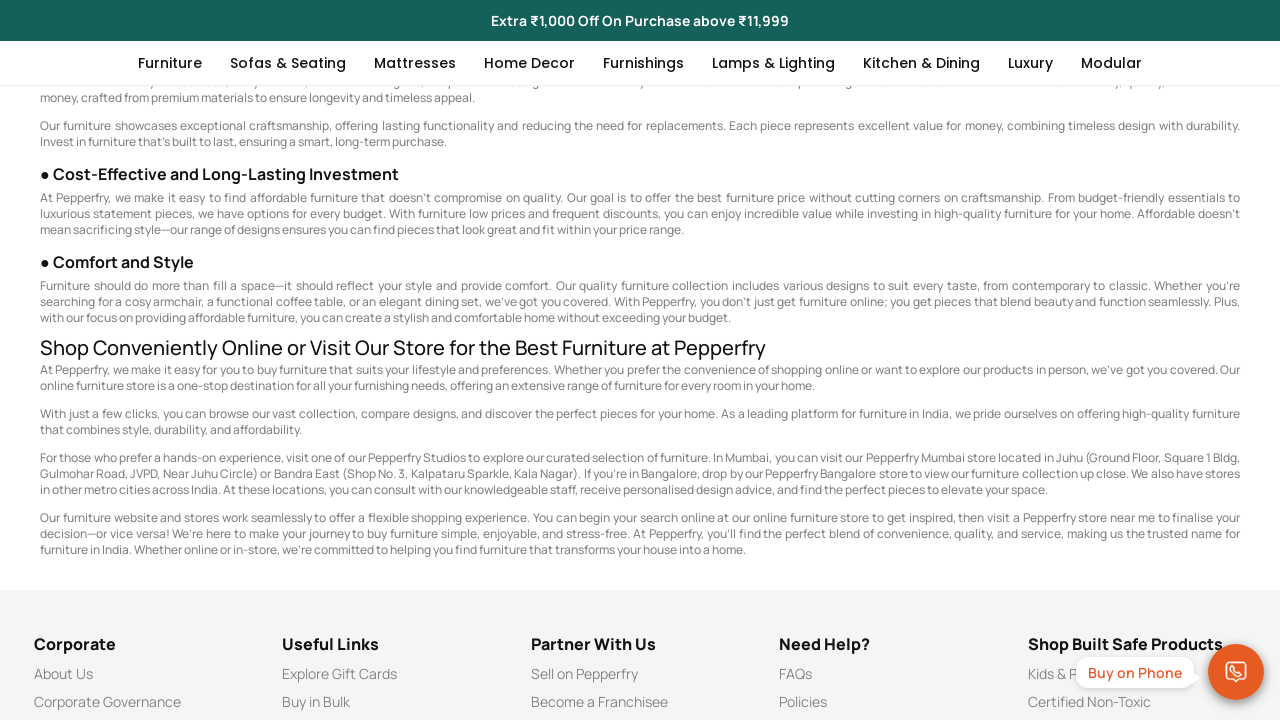

Clicked element 2 in Partner With Us section at (640, 702) on xpath=//p[text()='Partner With Us']/parent::div >> div >> nth=1
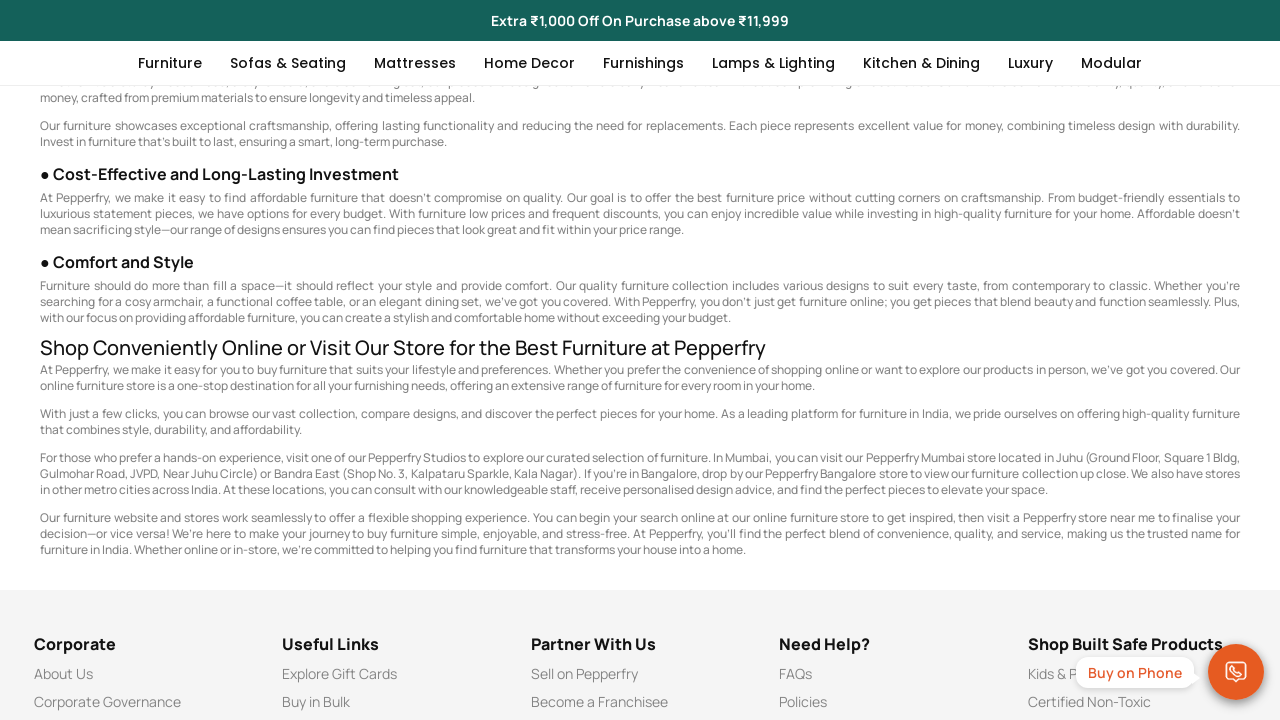

Waited 3 seconds after clicking
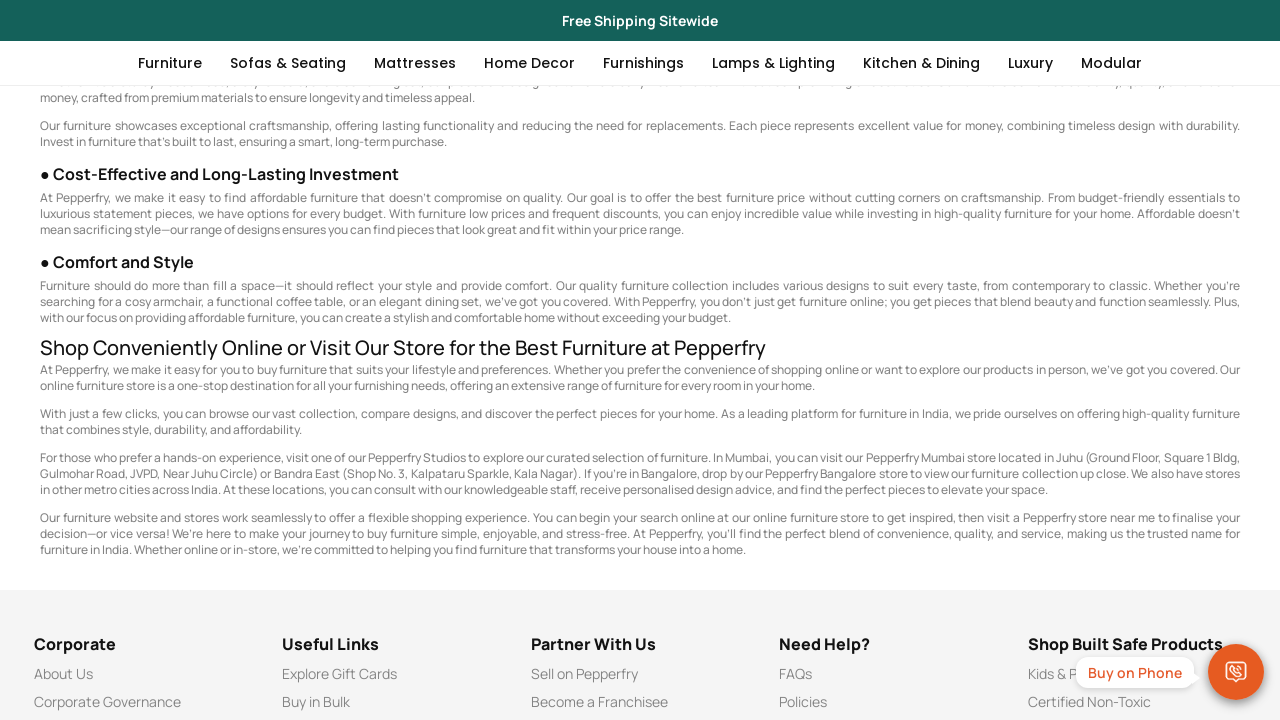

Retrieved text content from element 3: 'Become Our Channel Partner'
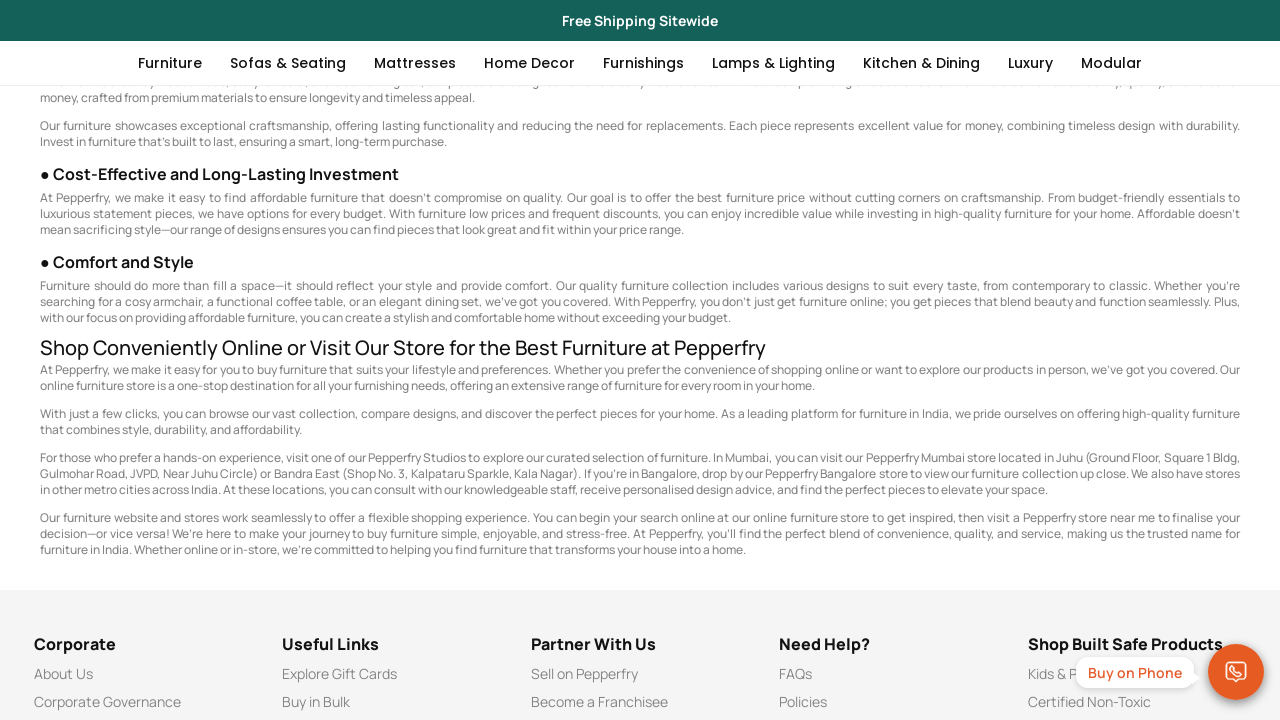

Scrolled element 3 into view
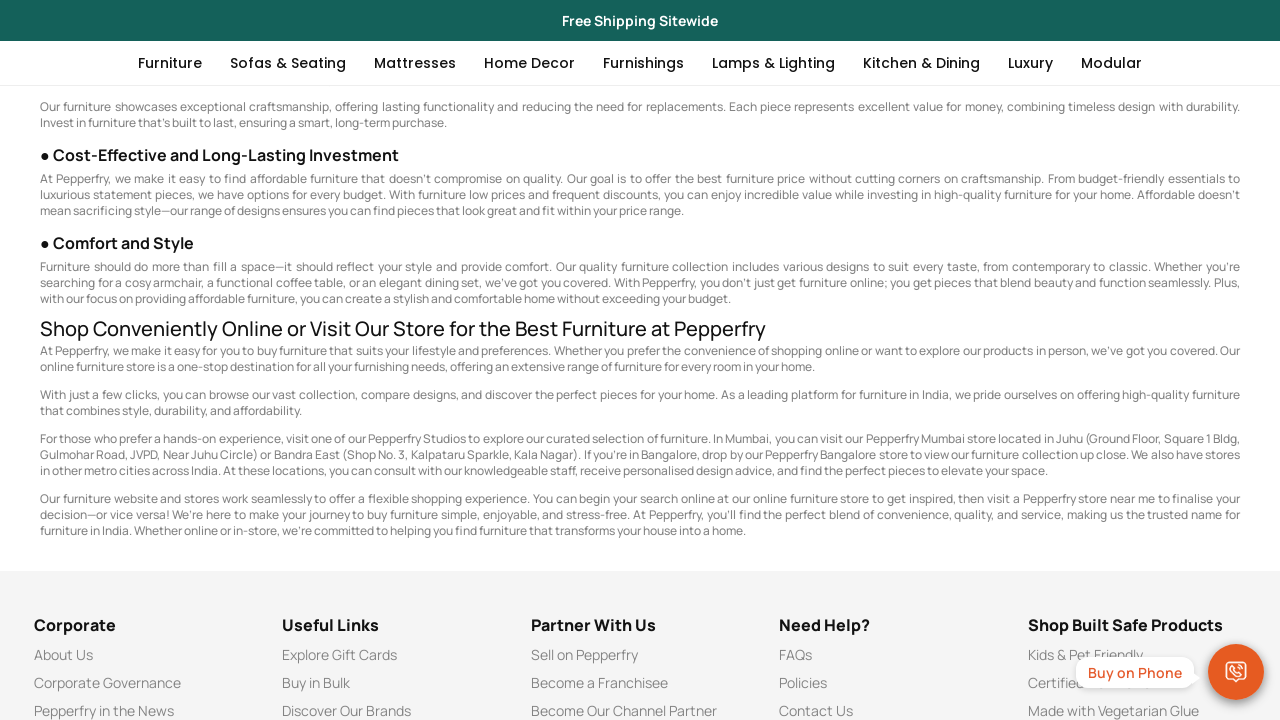

Waited 3 seconds for element to settle
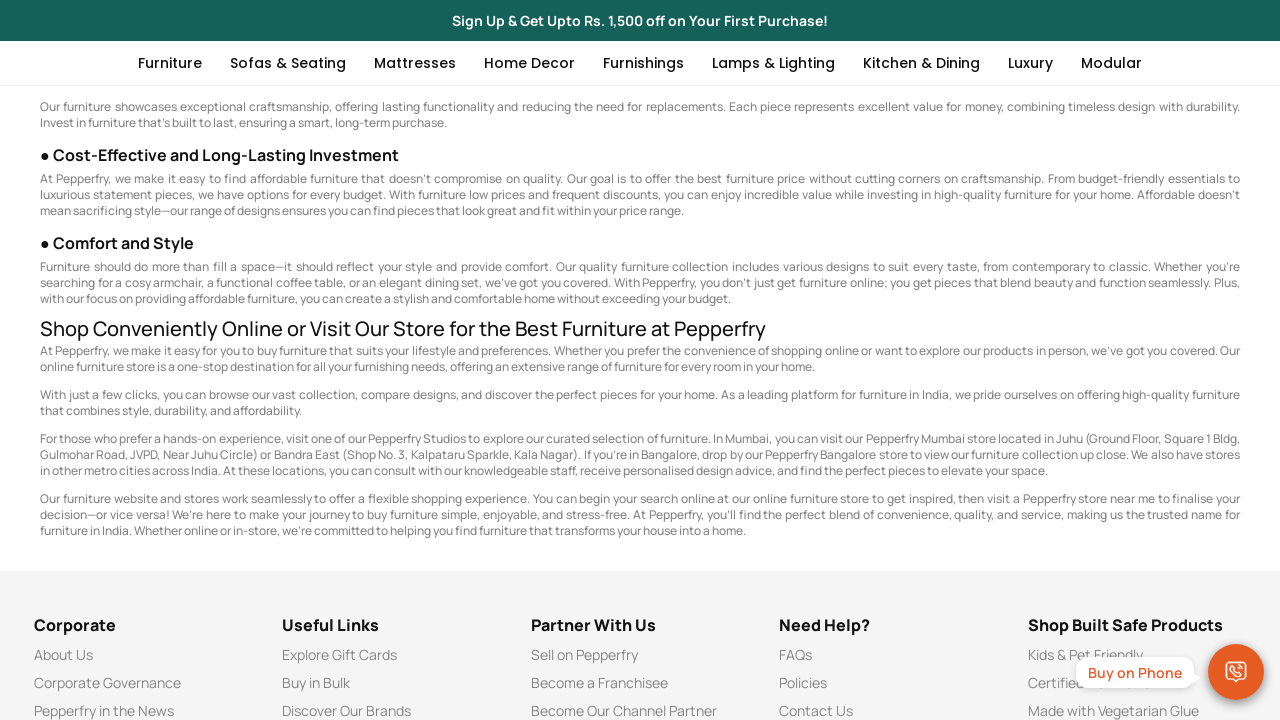

Scrolled page up by 200px for better visibility
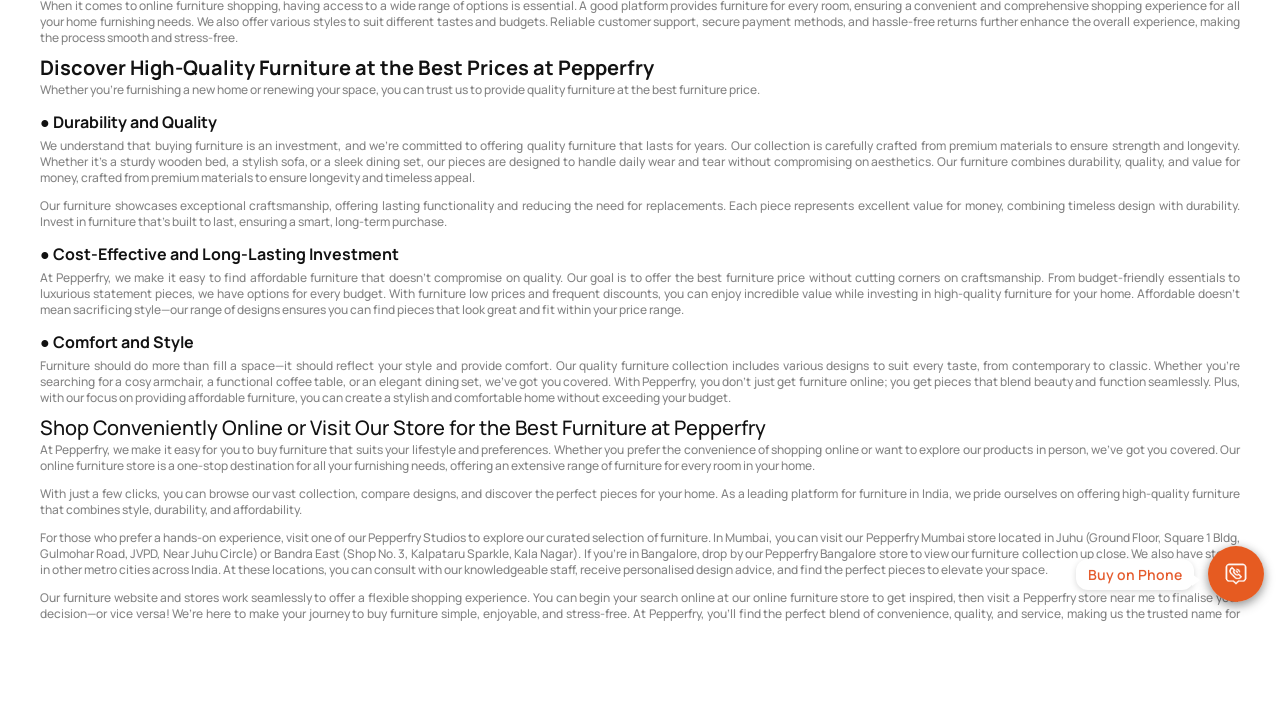

Waited 3 seconds before clicking
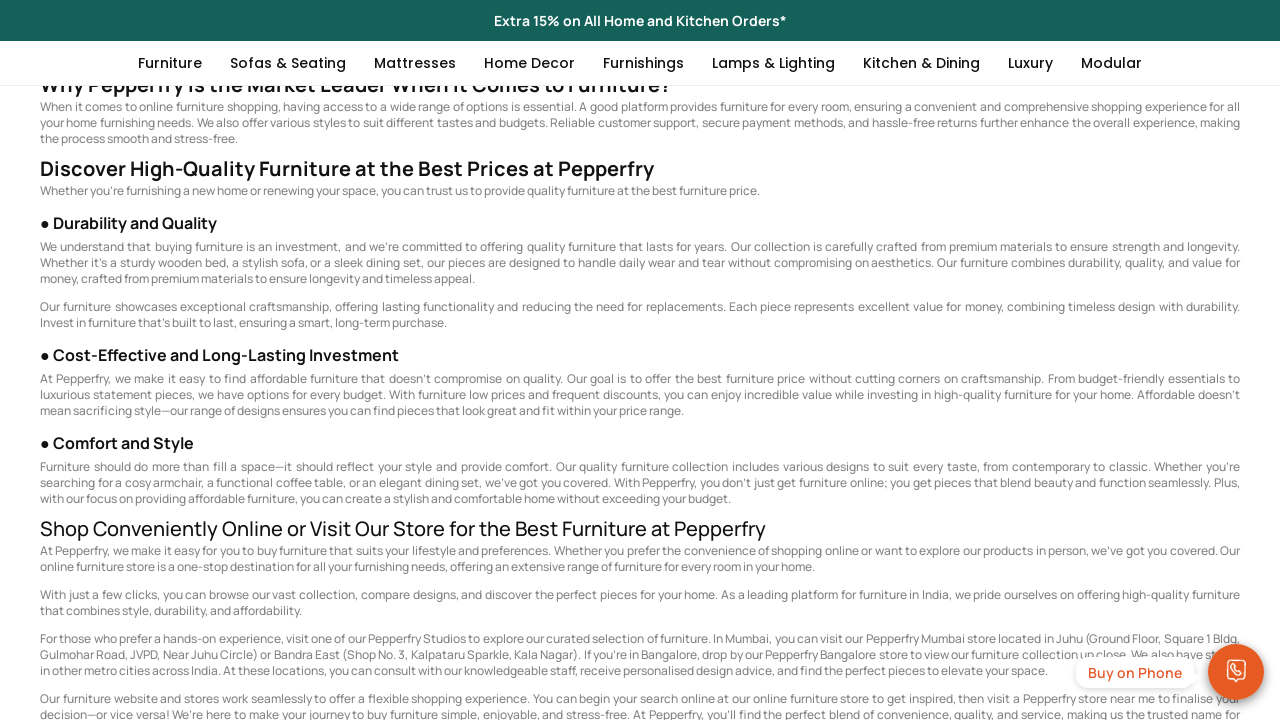

Clicked element 3 in Partner With Us section at (640, 361) on xpath=//p[text()='Partner With Us']/parent::div >> div >> nth=2
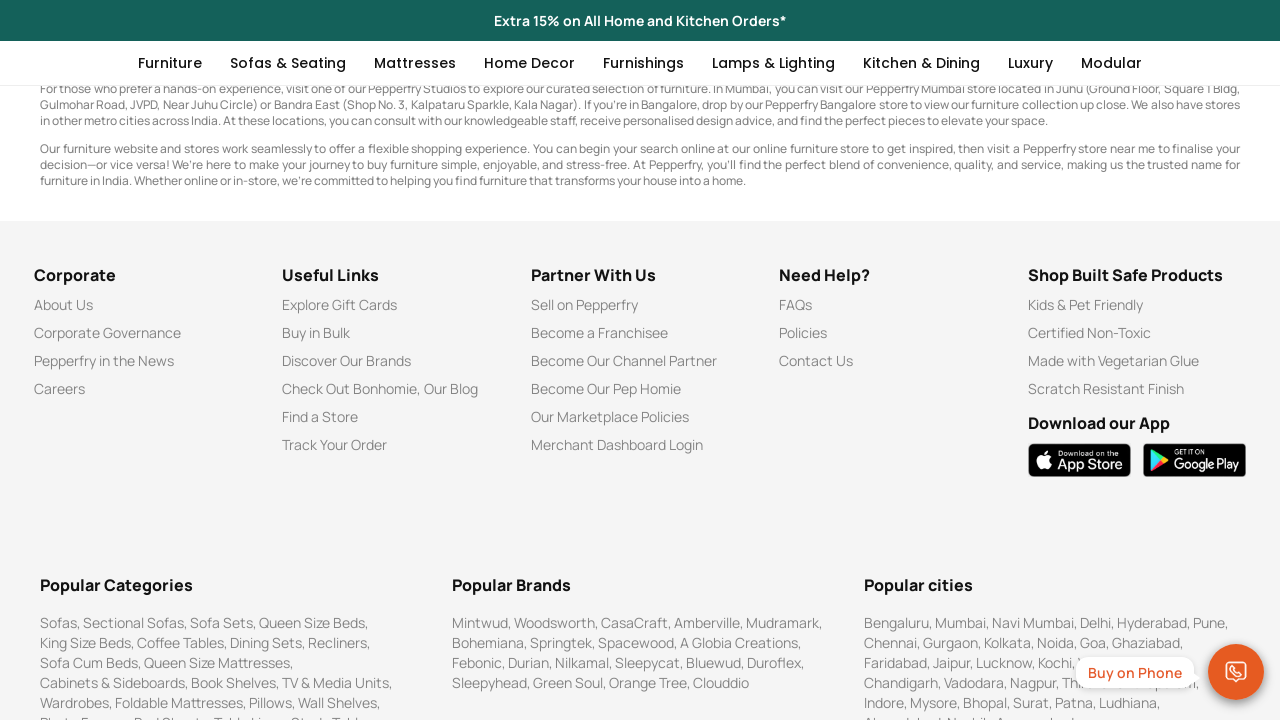

Waited 3 seconds after clicking
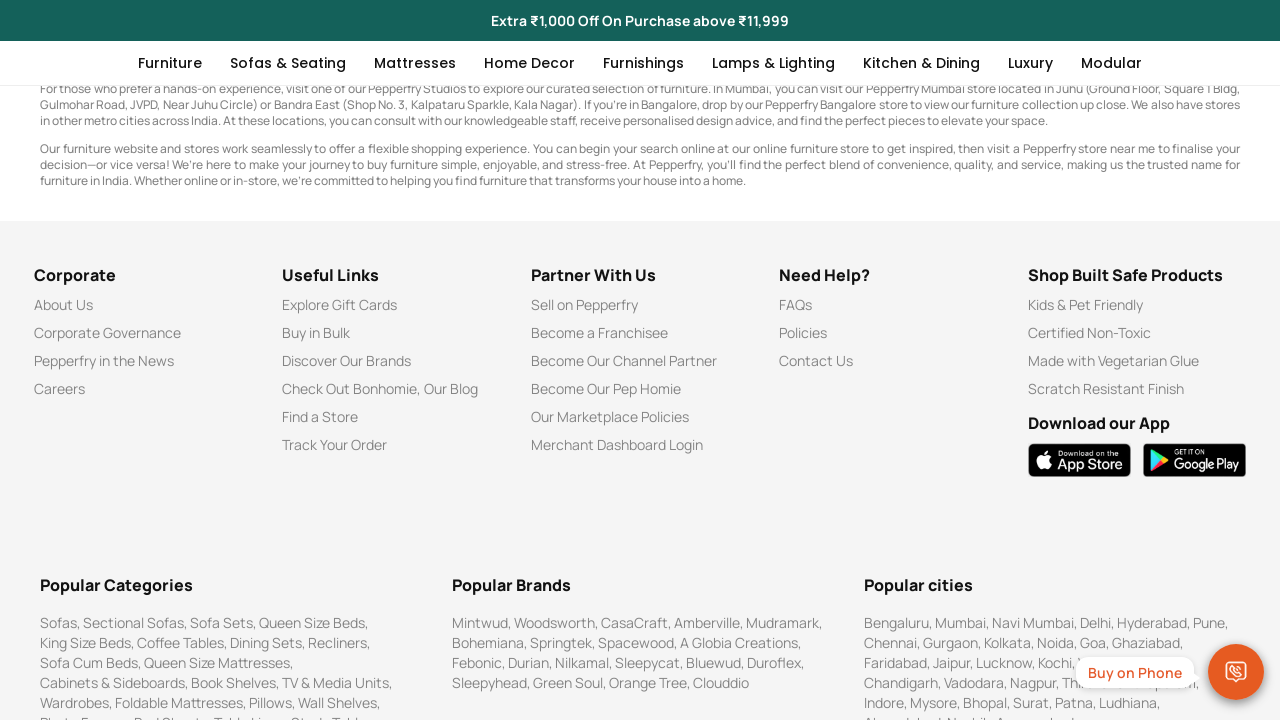

Retrieved text content from element 4: 'Become Our Pep Homie'
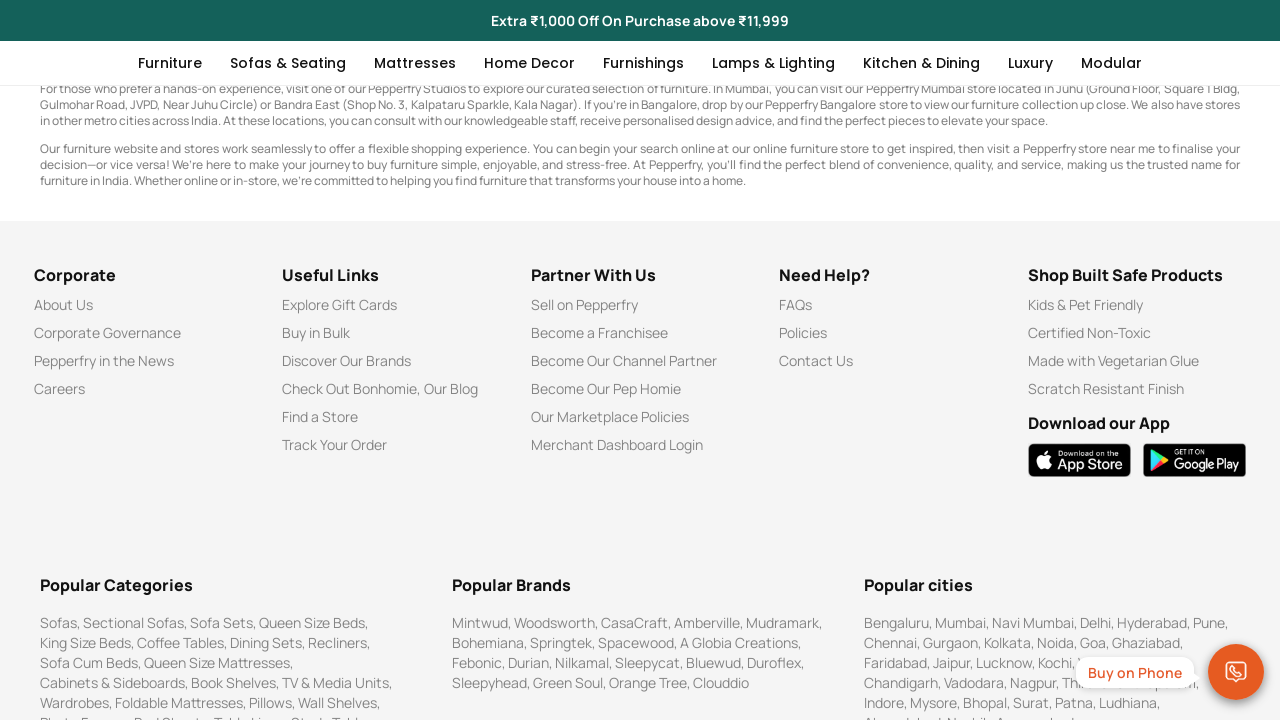

Scrolled element 4 into view
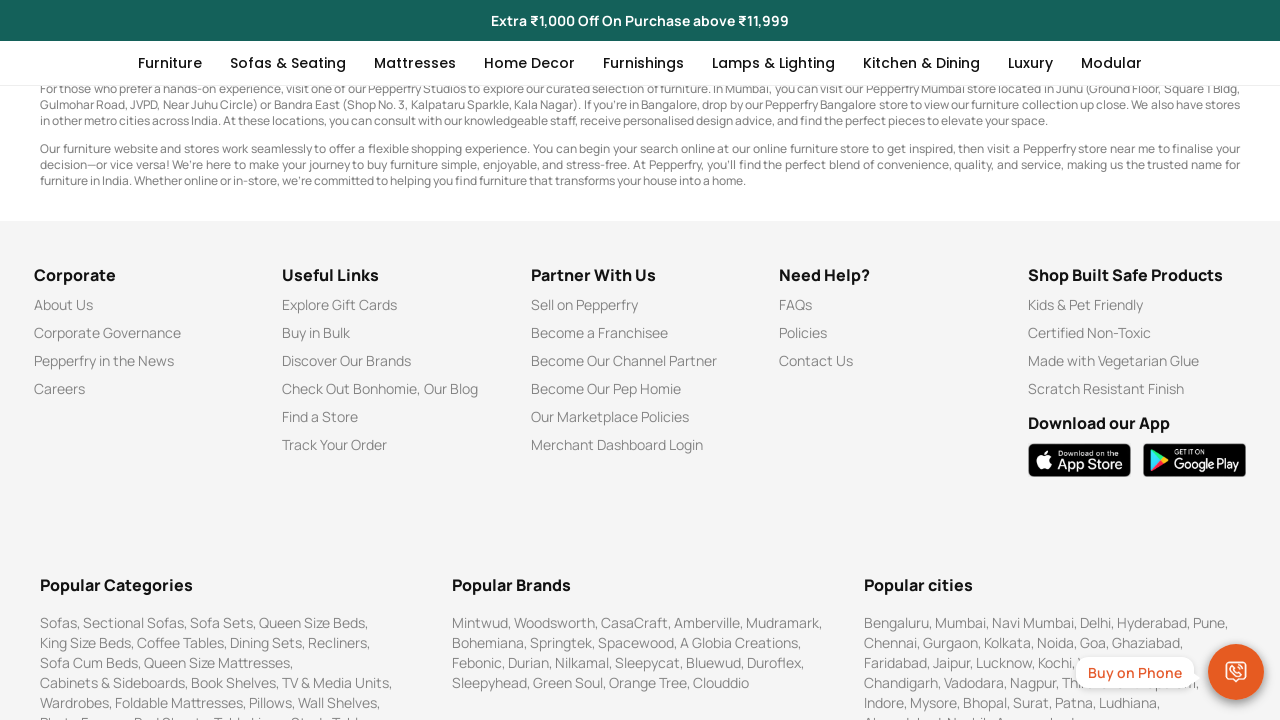

Waited 3 seconds for element to settle
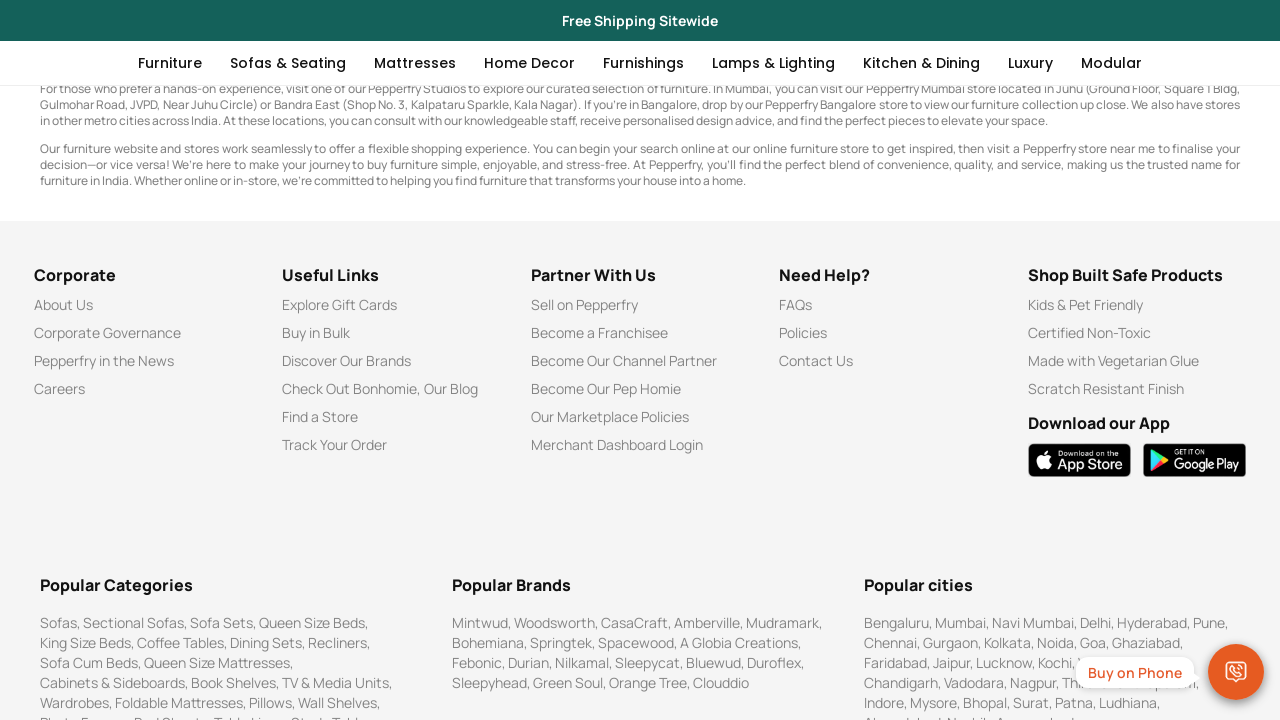

Scrolled page up by 200px for better visibility
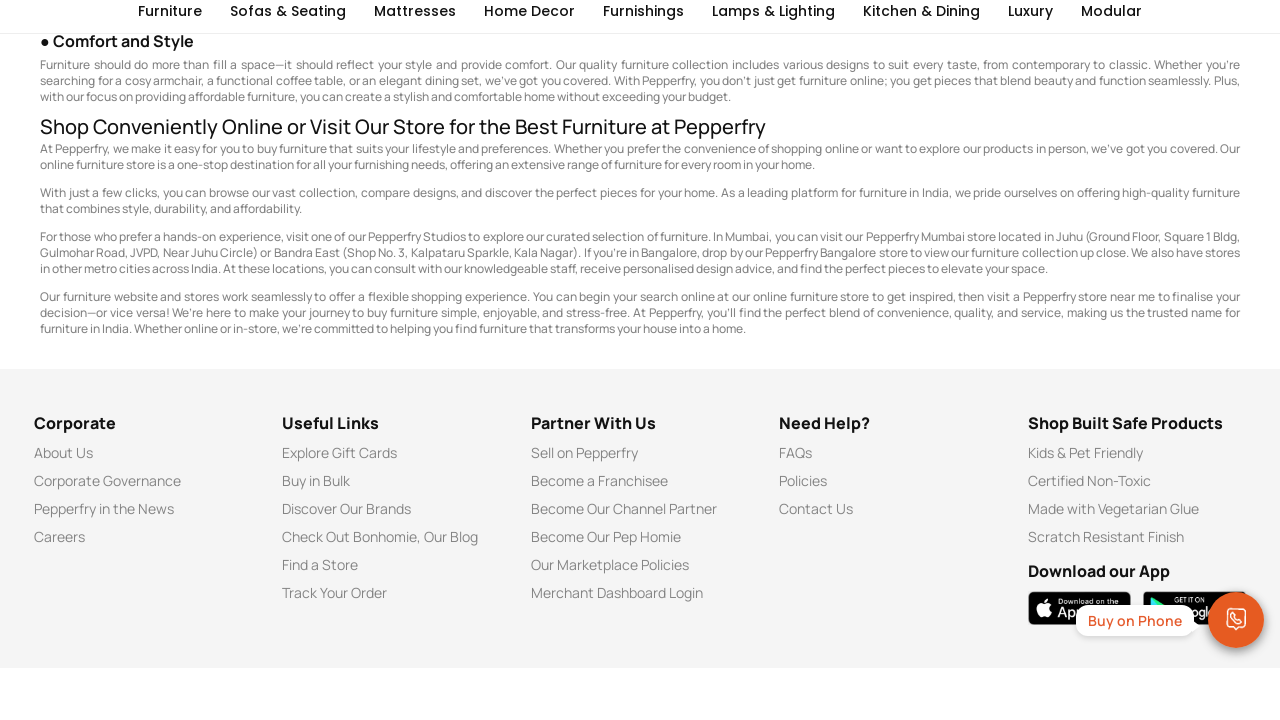

Waited 3 seconds before clicking
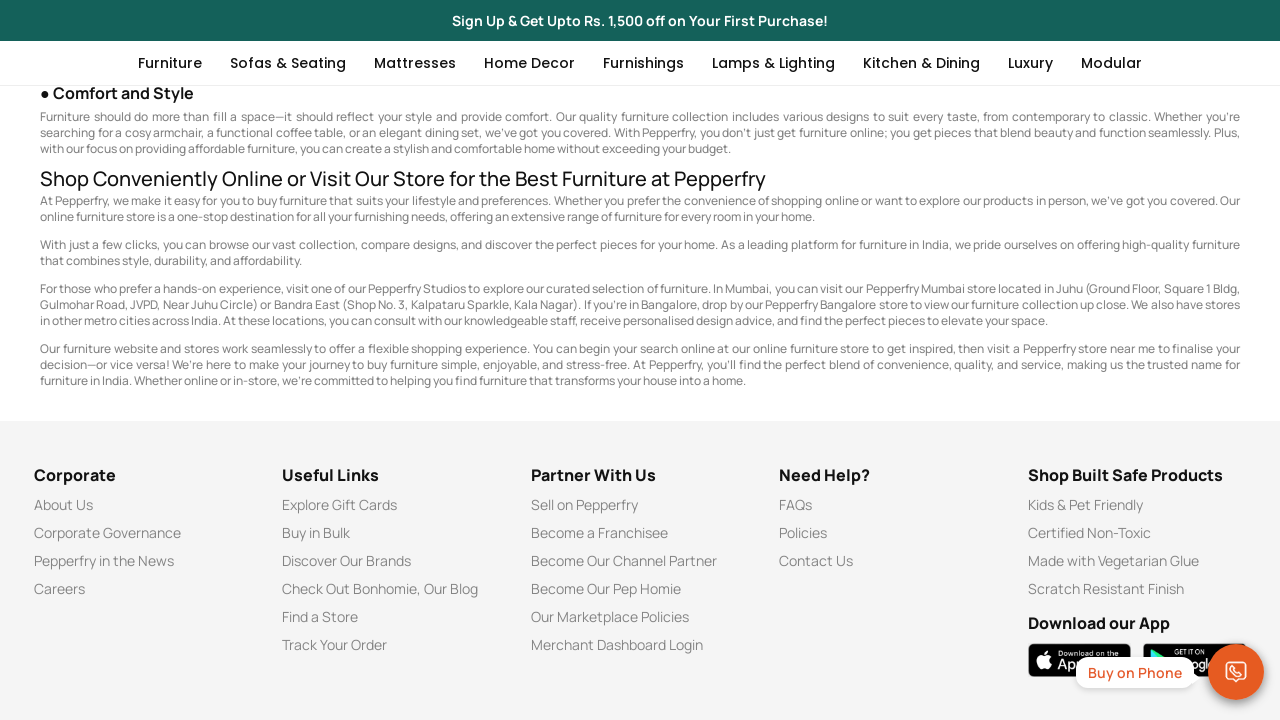

Clicked element 4 in Partner With Us section at (640, 589) on xpath=//p[text()='Partner With Us']/parent::div >> div >> nth=3
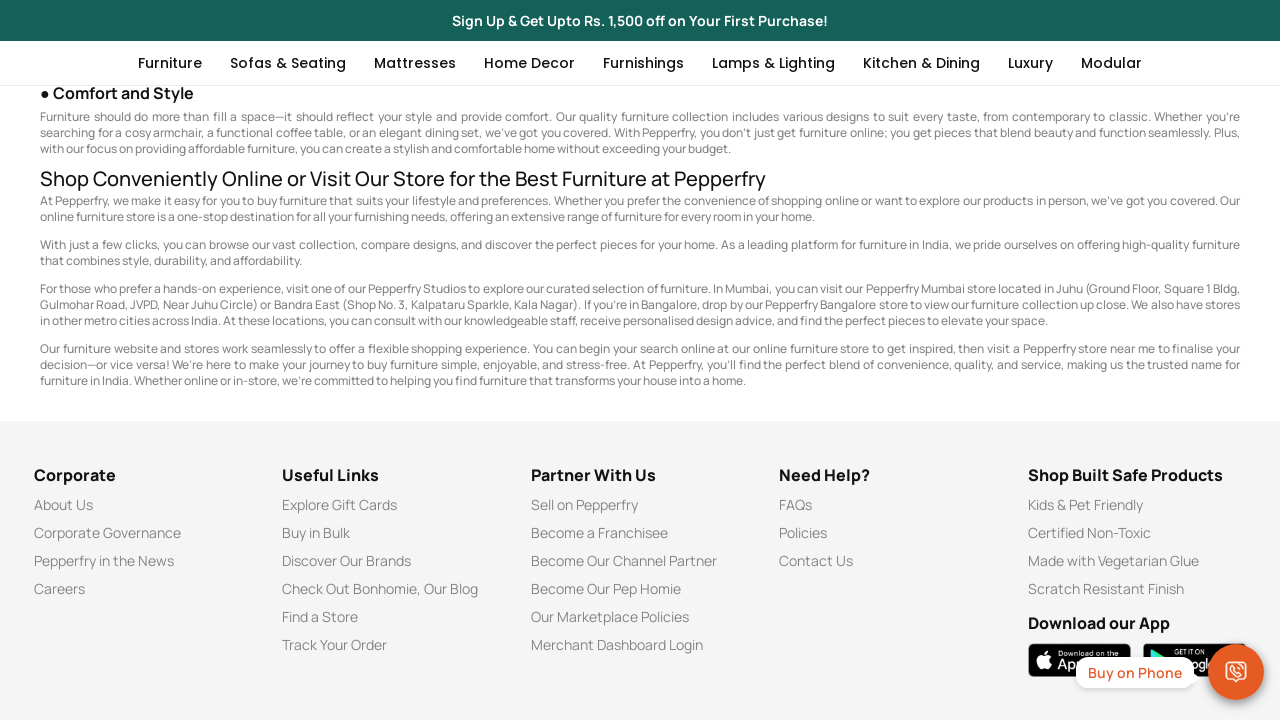

Waited 3 seconds after clicking
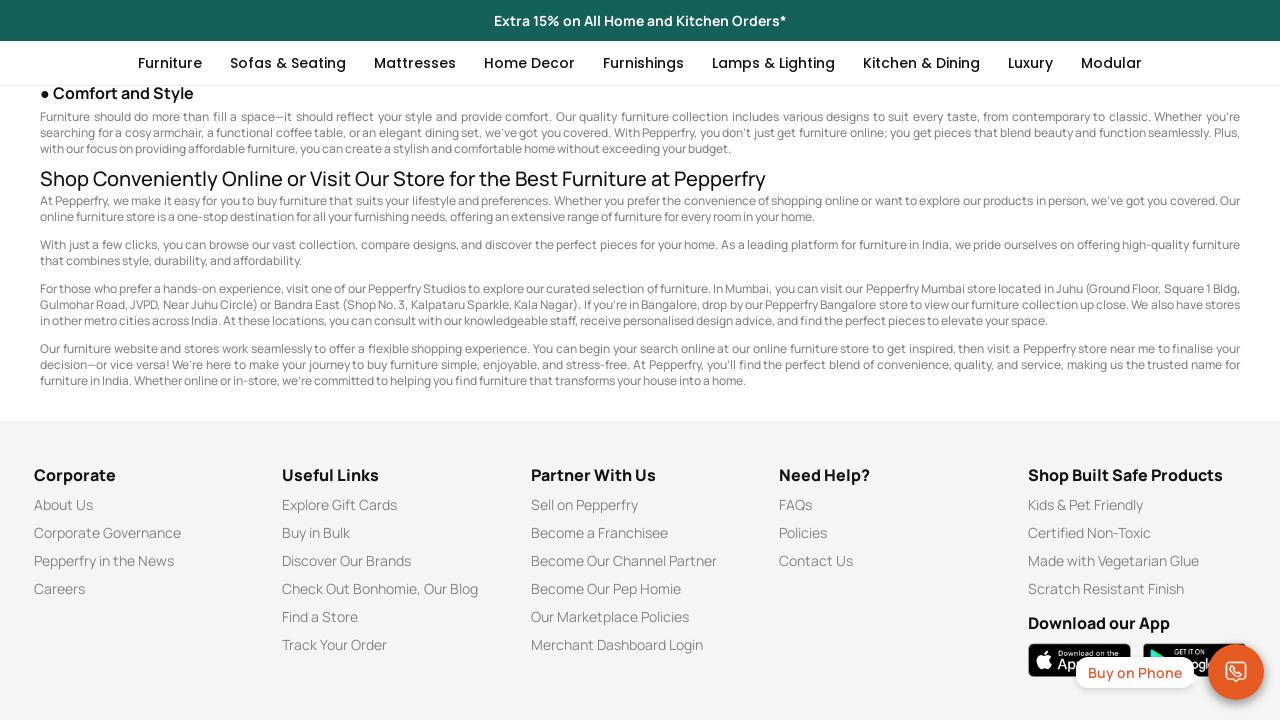

Retrieved text content from element 5: 'Our Marketplace Policies'
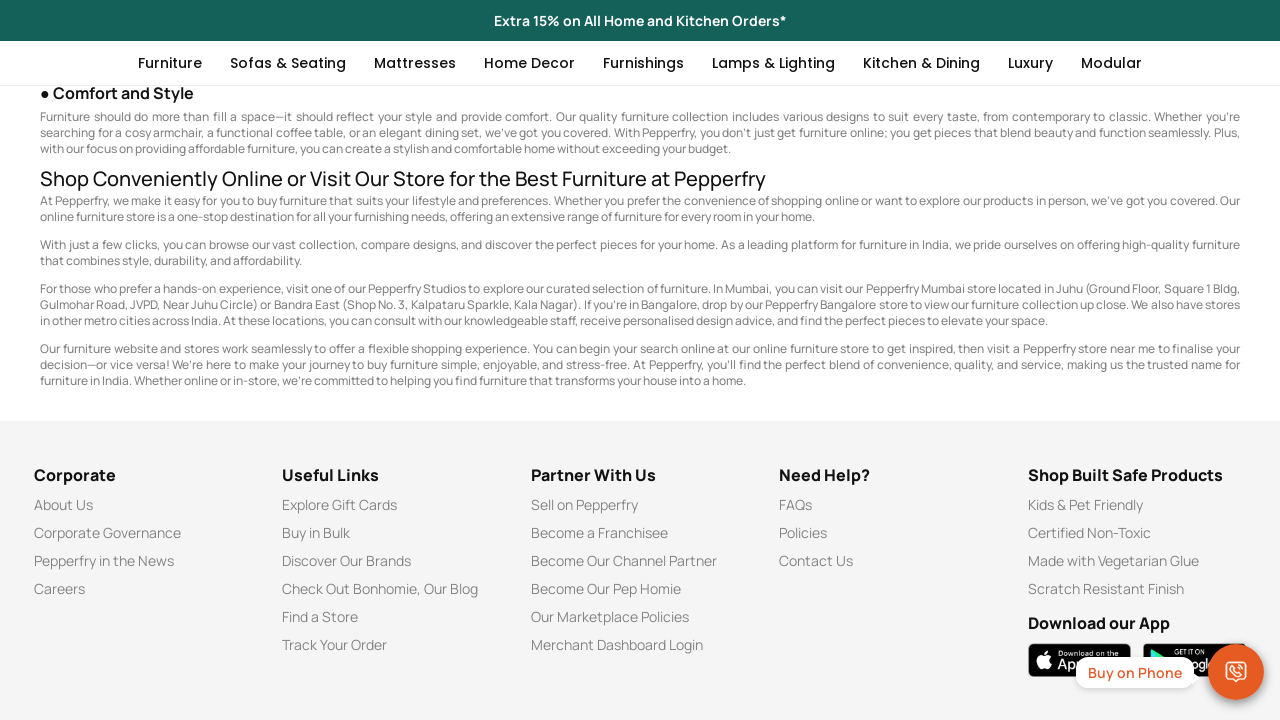

Scrolled element 5 into view
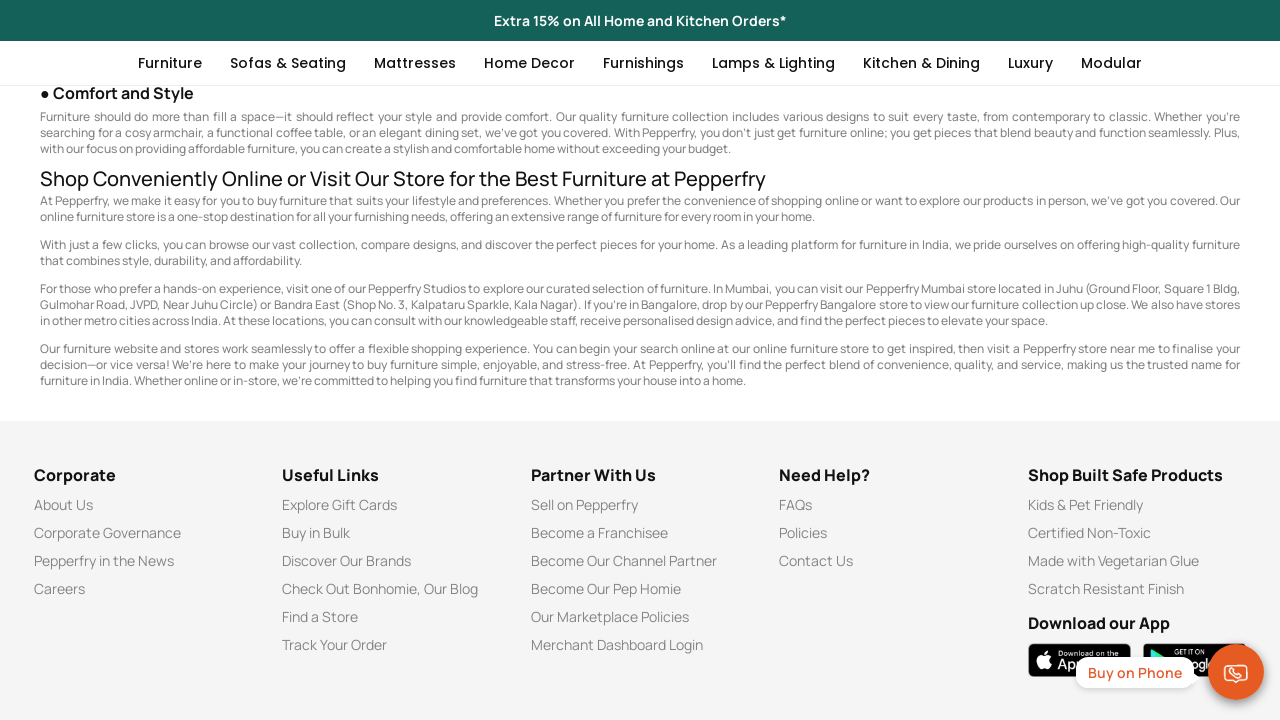

Waited 3 seconds for element to settle
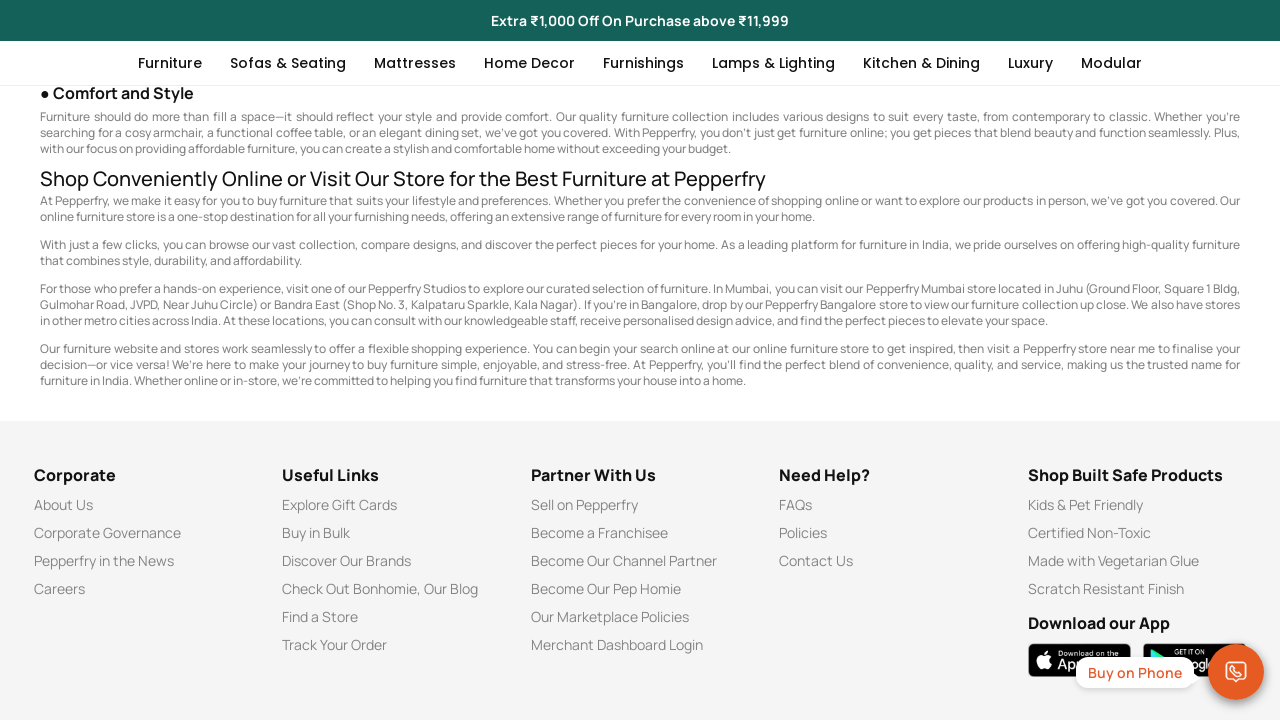

Scrolled page up by 200px for better visibility
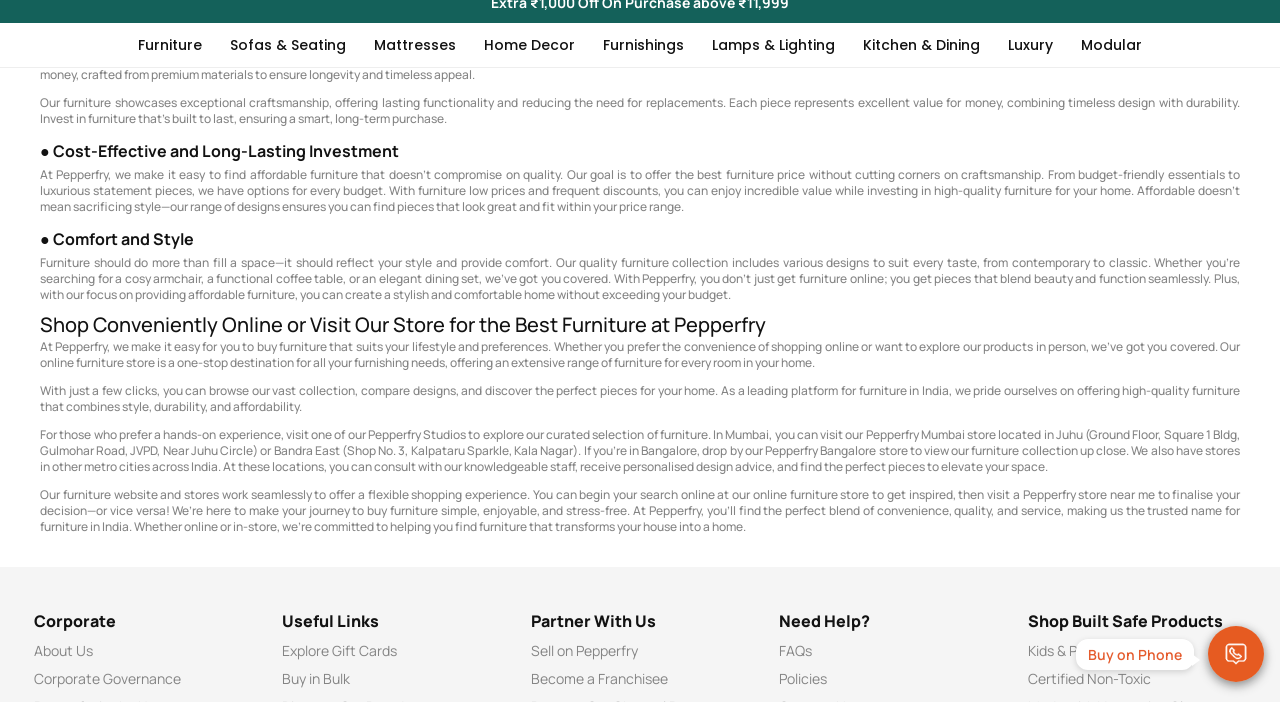

Waited 3 seconds before clicking
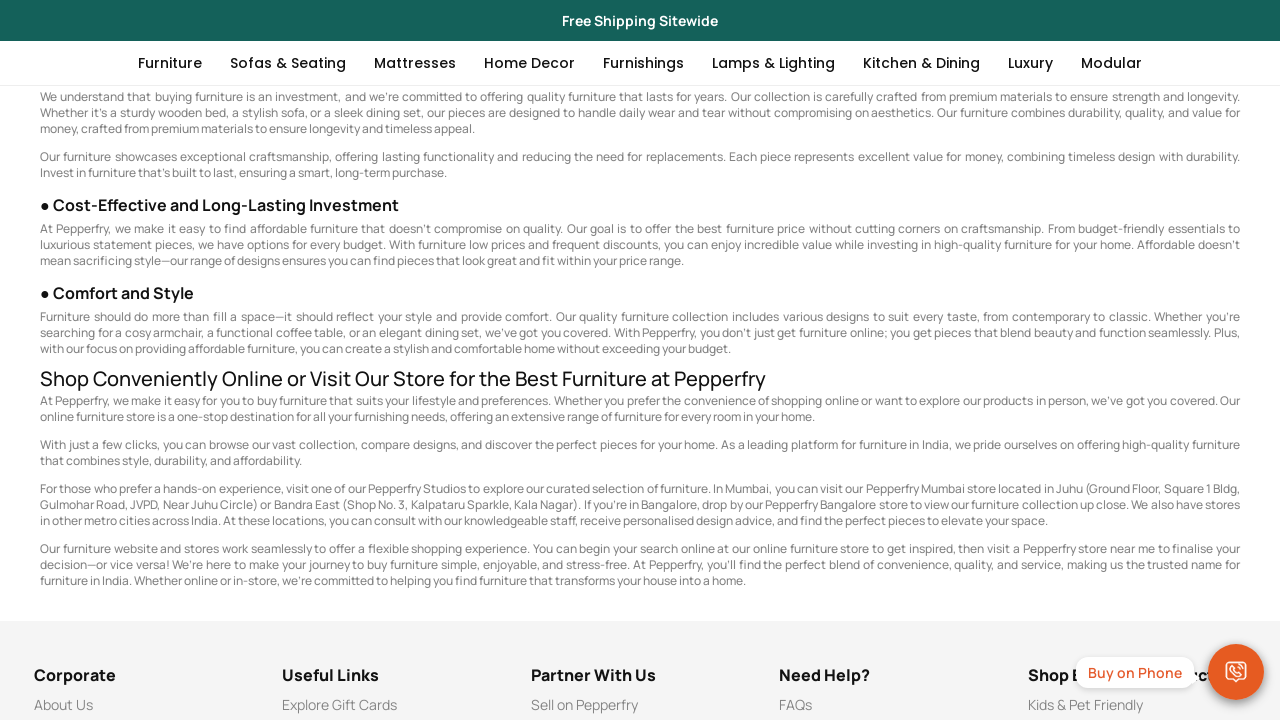

Clicked element 5 in Partner With Us section at (640, 361) on xpath=//p[text()='Partner With Us']/parent::div >> div >> nth=4
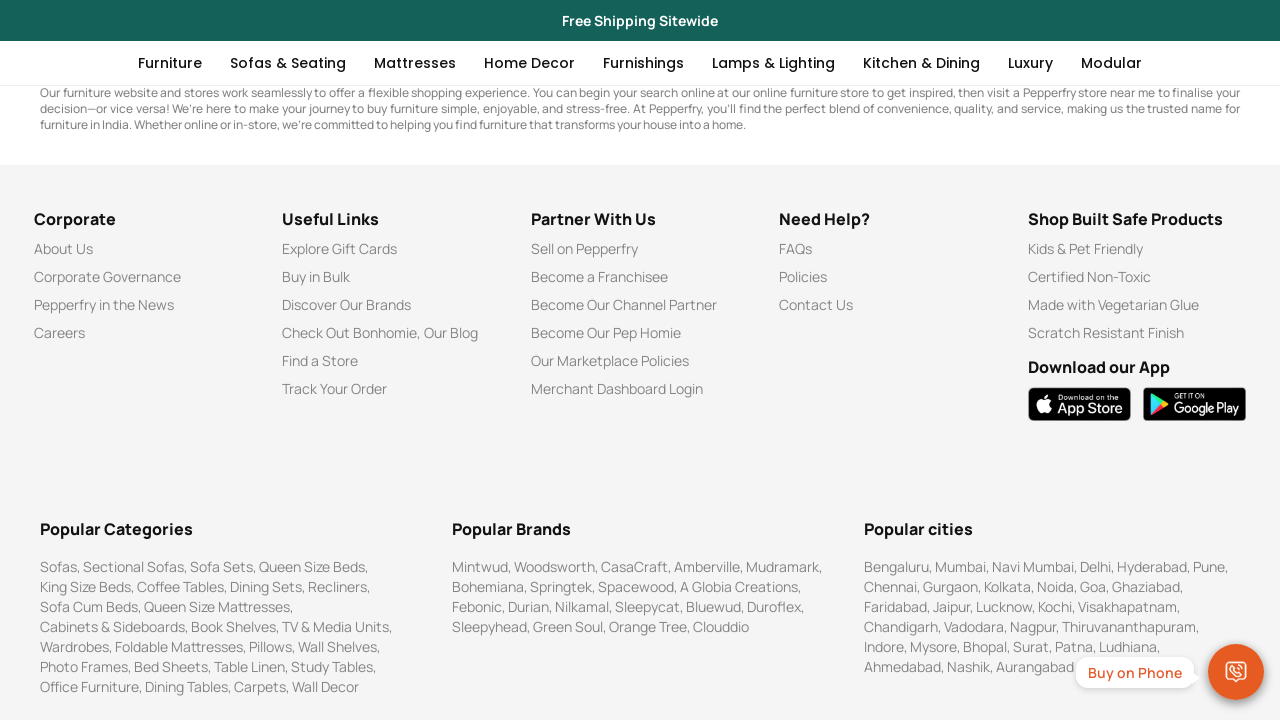

Waited 3 seconds after clicking
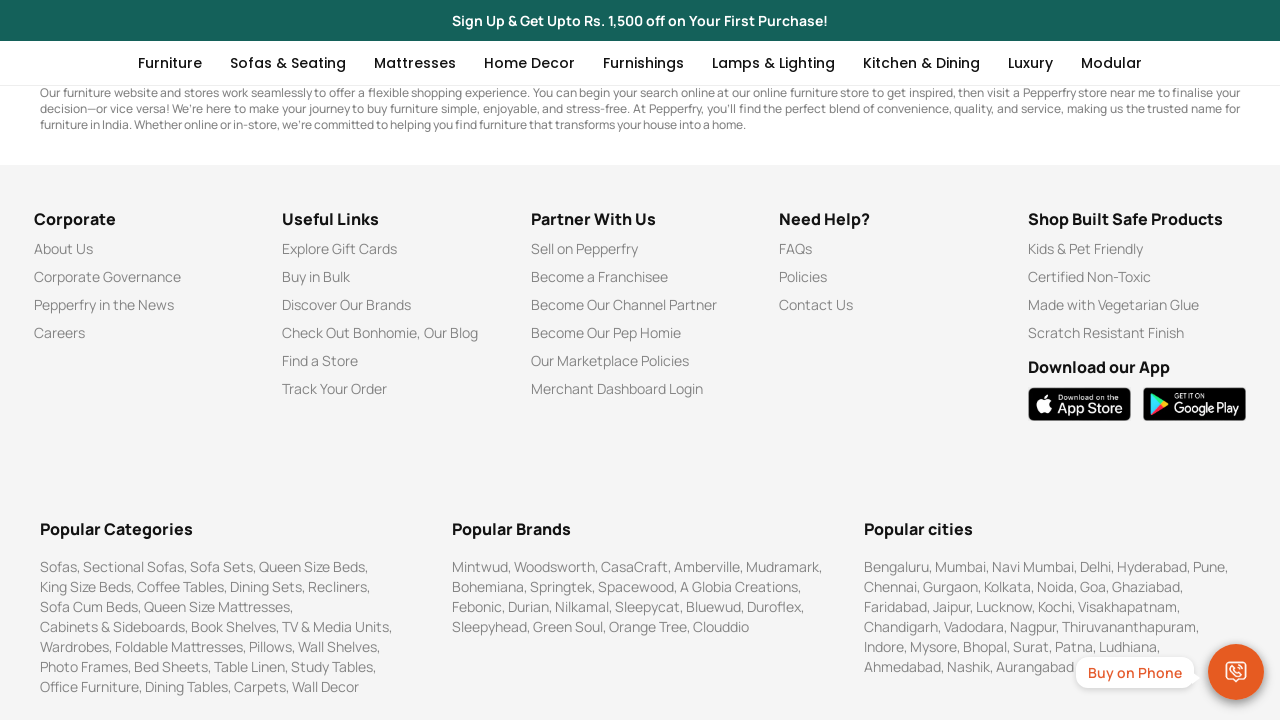

Retrieved text content from element 6: 'Merchant Dashboard Login'
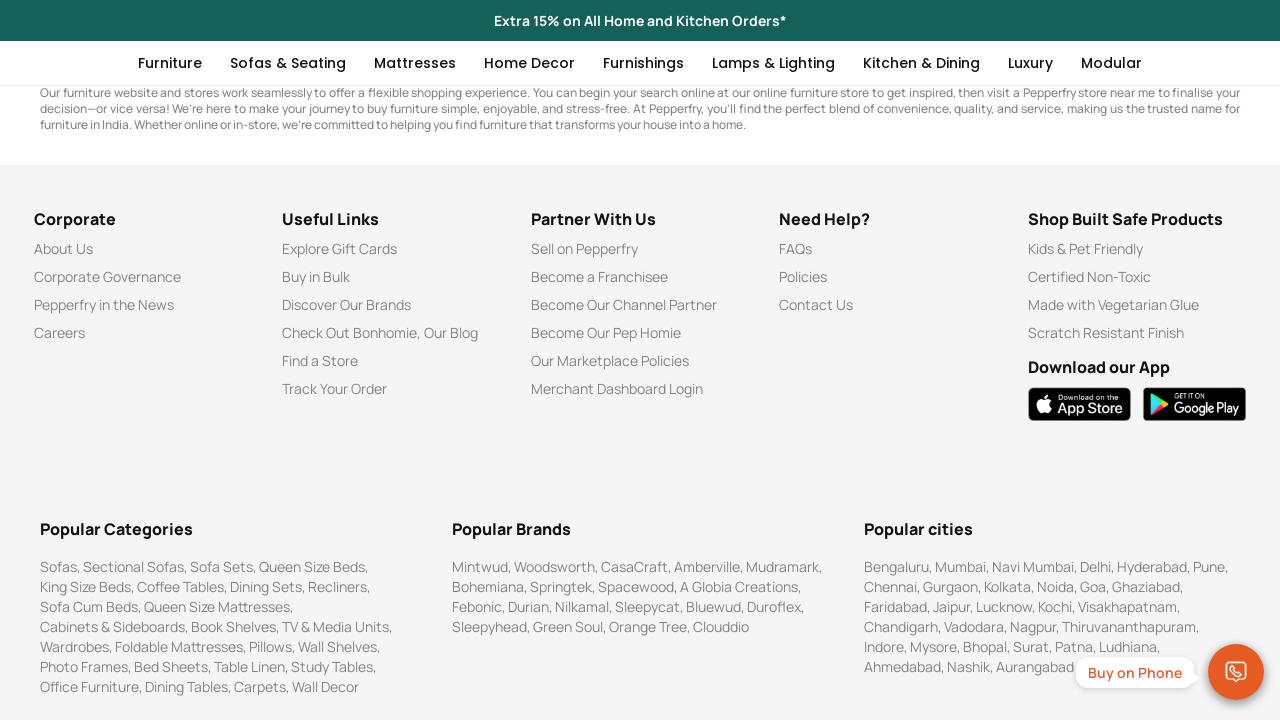

Scrolled element 6 into view
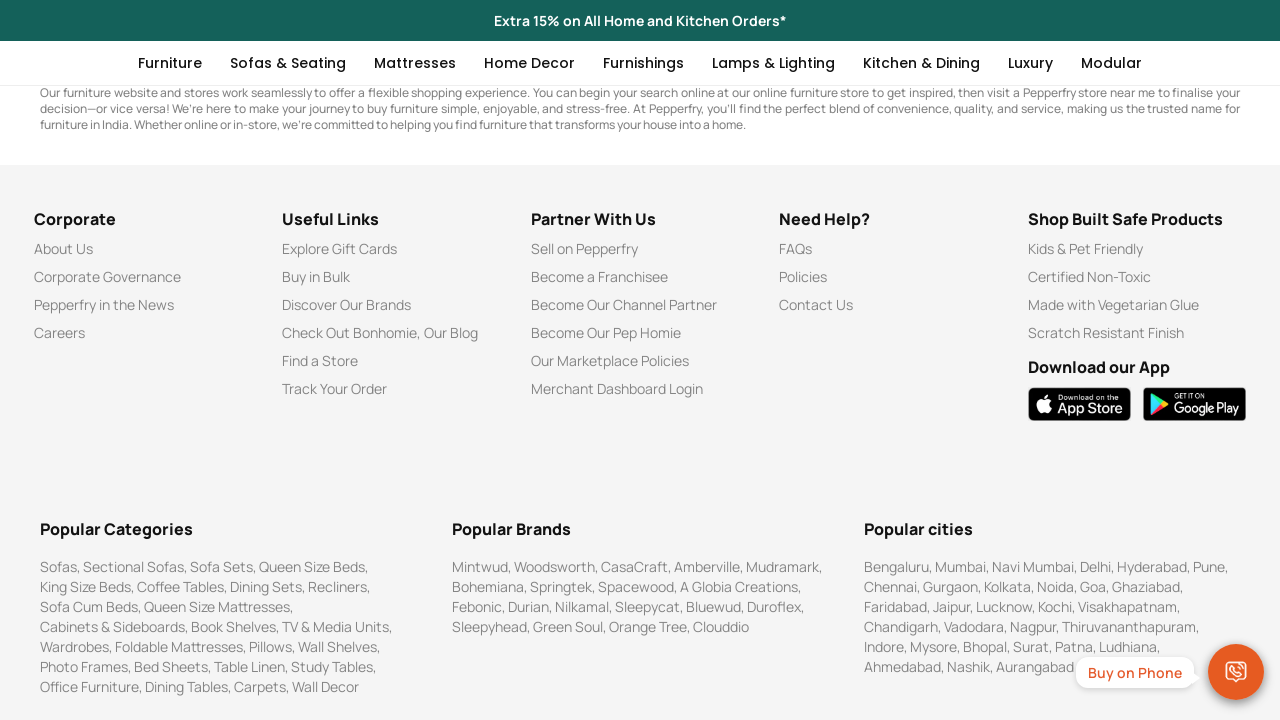

Waited 3 seconds for element to settle
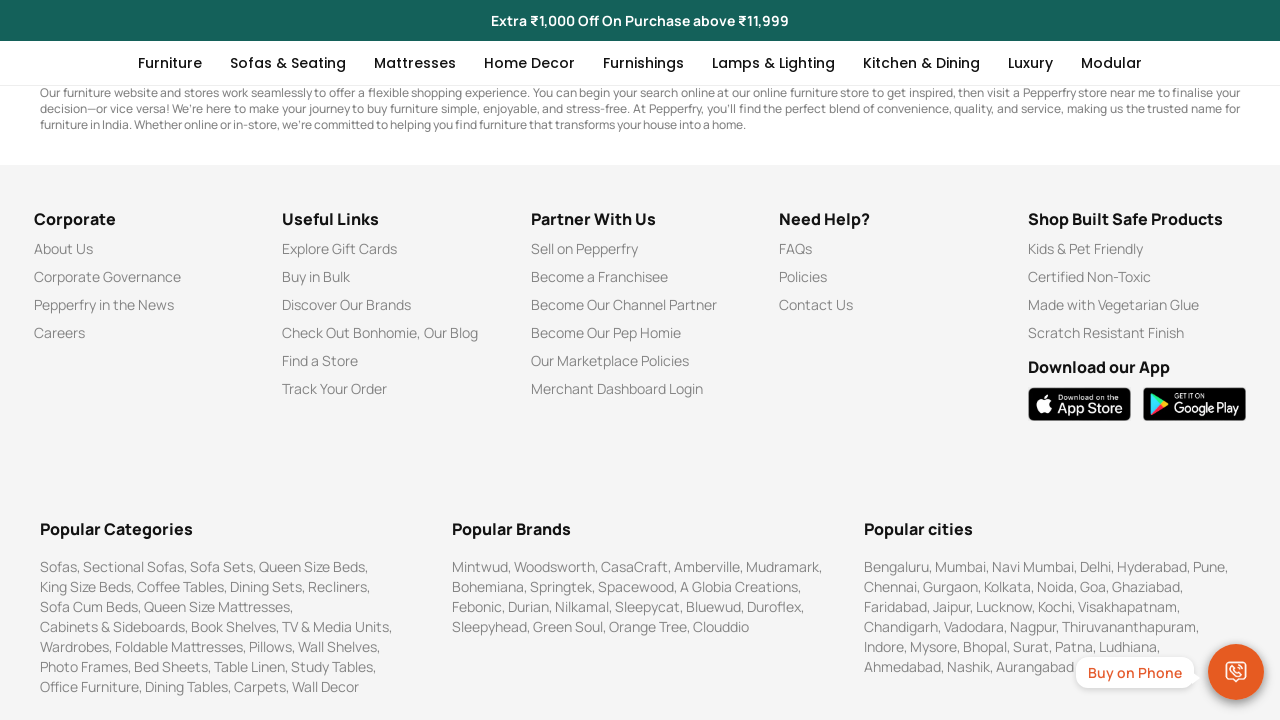

Scrolled page up by 200px for better visibility
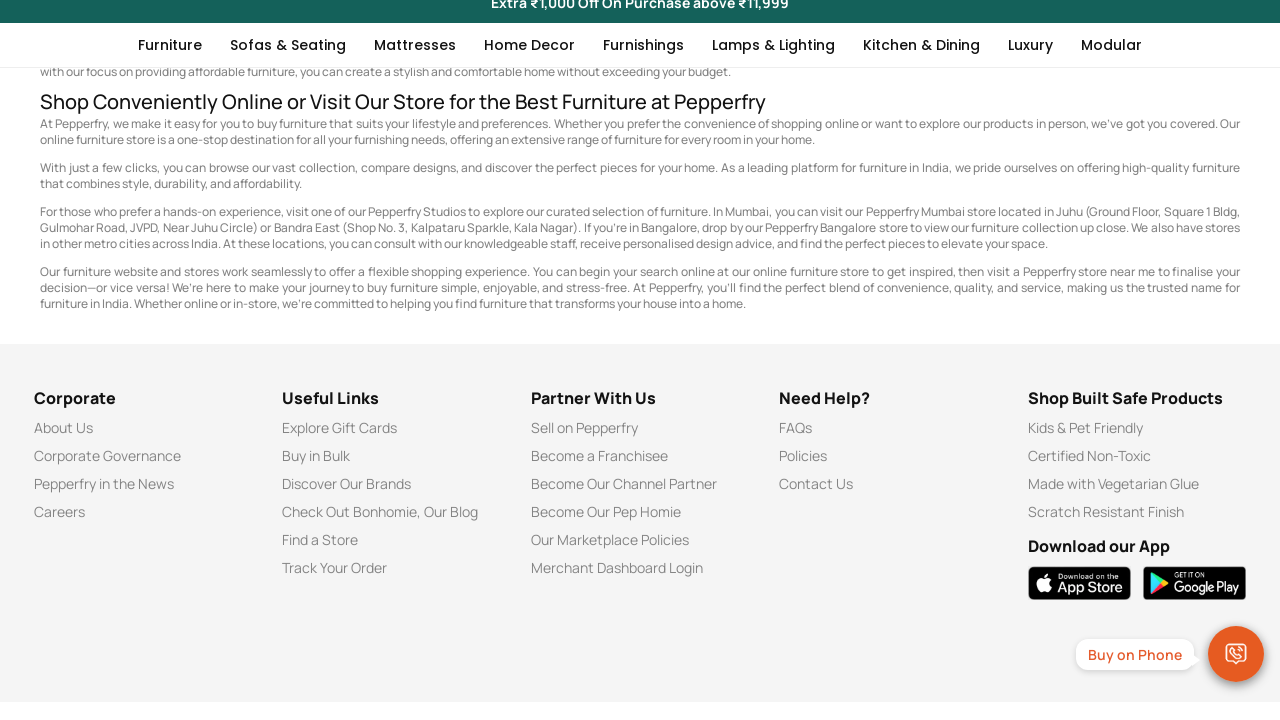

Waited 3 seconds before clicking
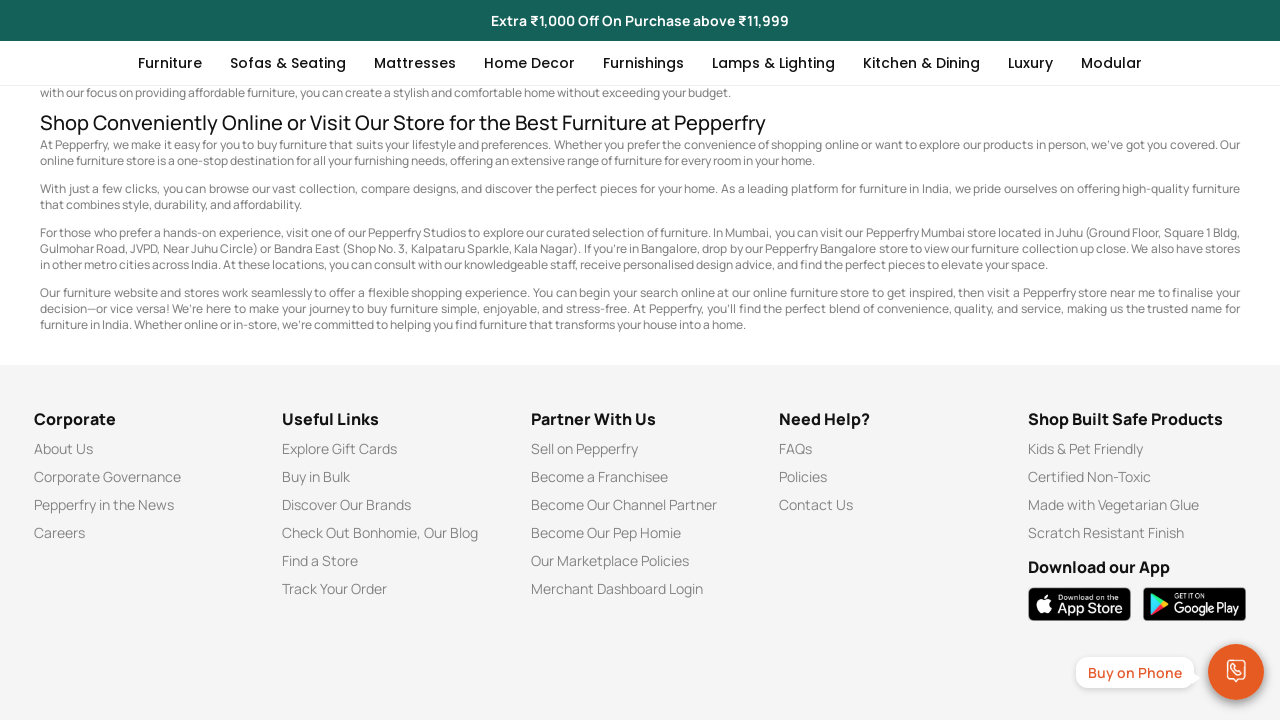

Clicked element 6 in Partner With Us section at (640, 589) on xpath=//p[text()='Partner With Us']/parent::div >> div >> nth=5
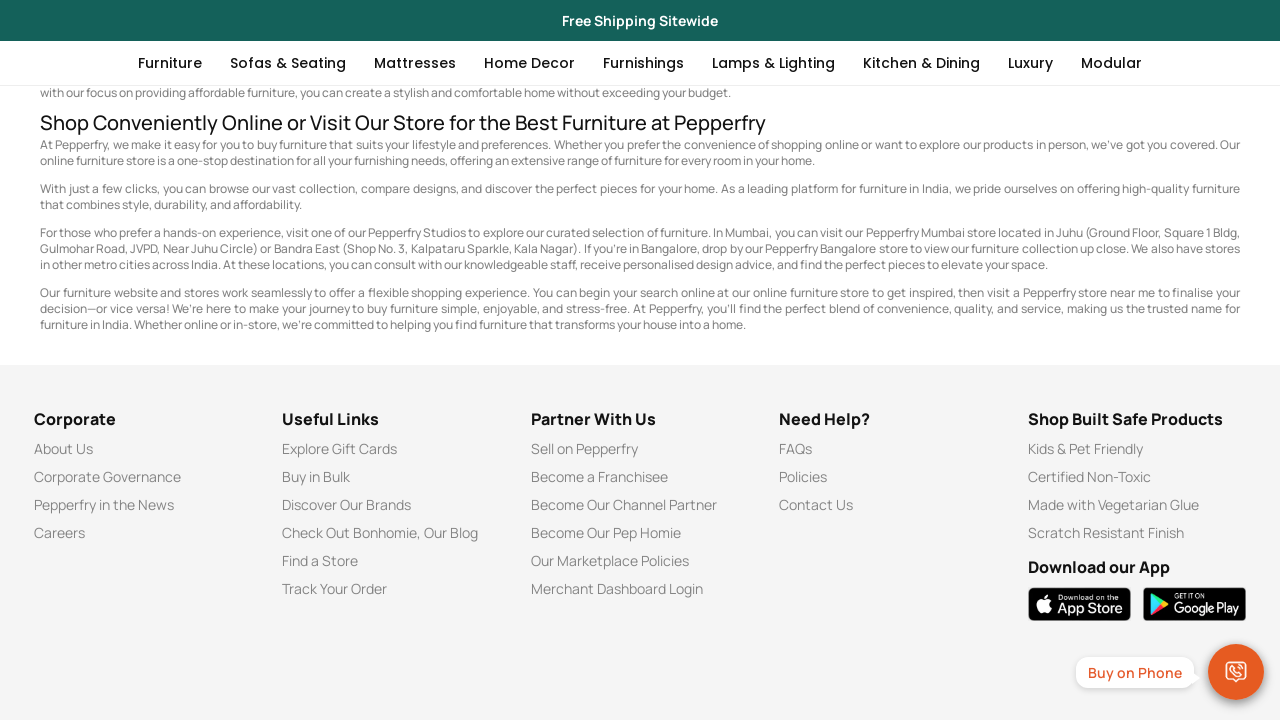

Waited 3 seconds after clicking
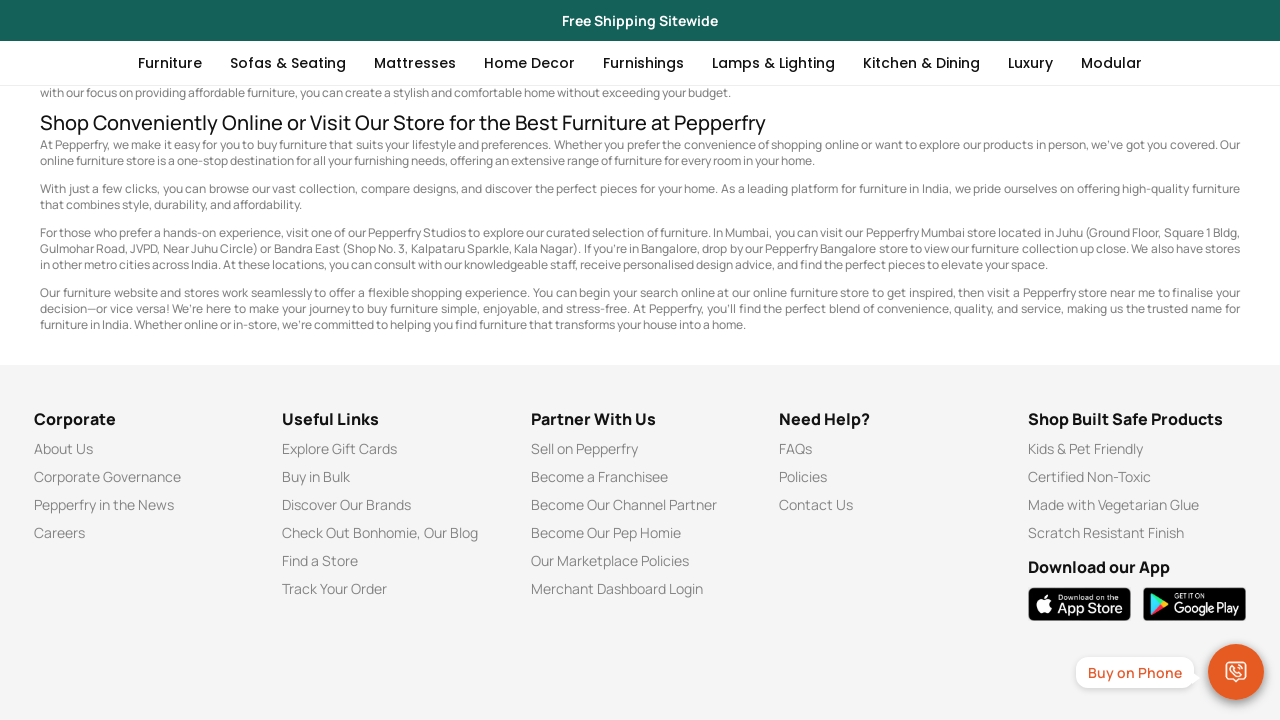

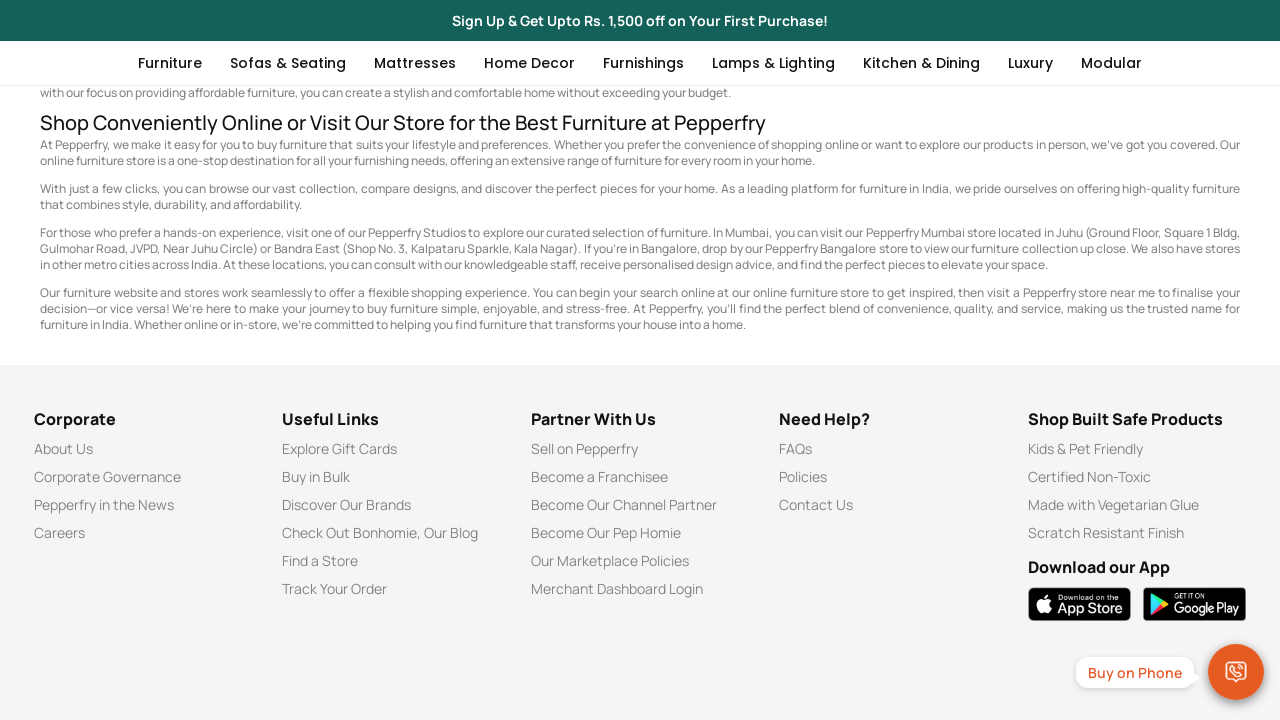